Completes the CSS Diner game by entering CSS selectors for each level, progressing through 18 levels of increasingly complex CSS selector challenges

Starting URL: https://flukeout.github.io/

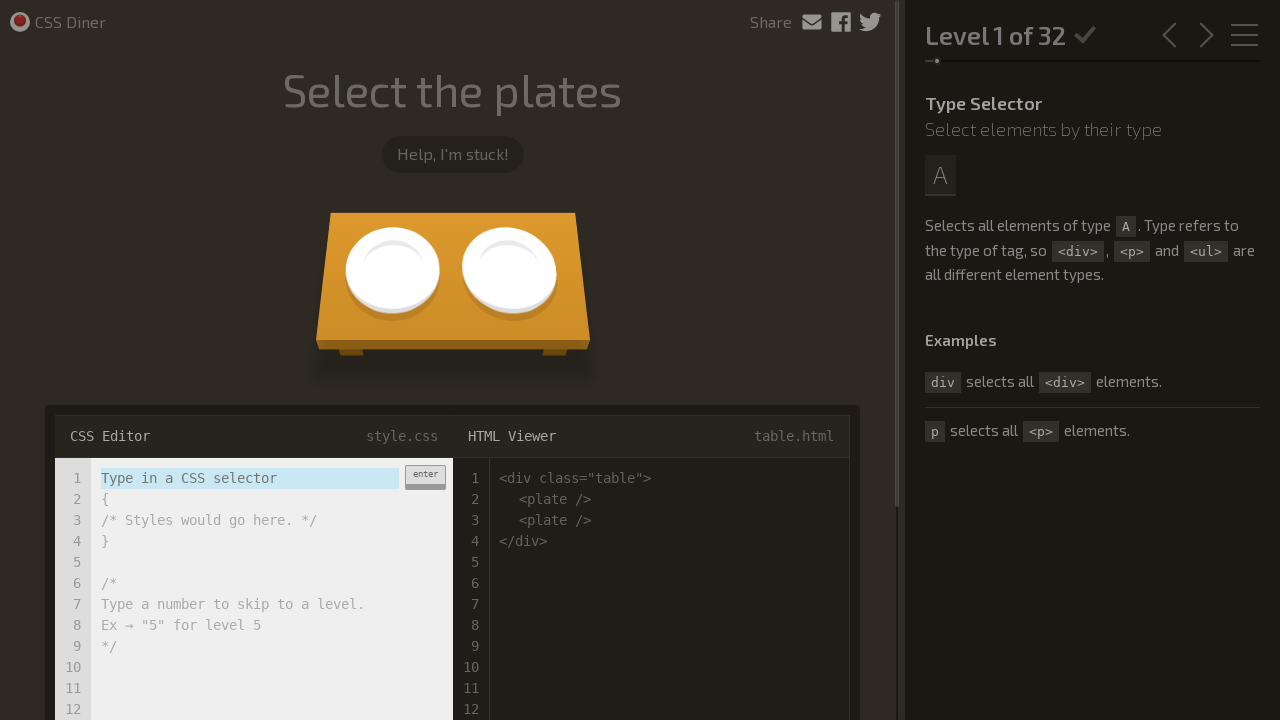

Filled input with 'plate' selector for Level 1 on .input-strobe
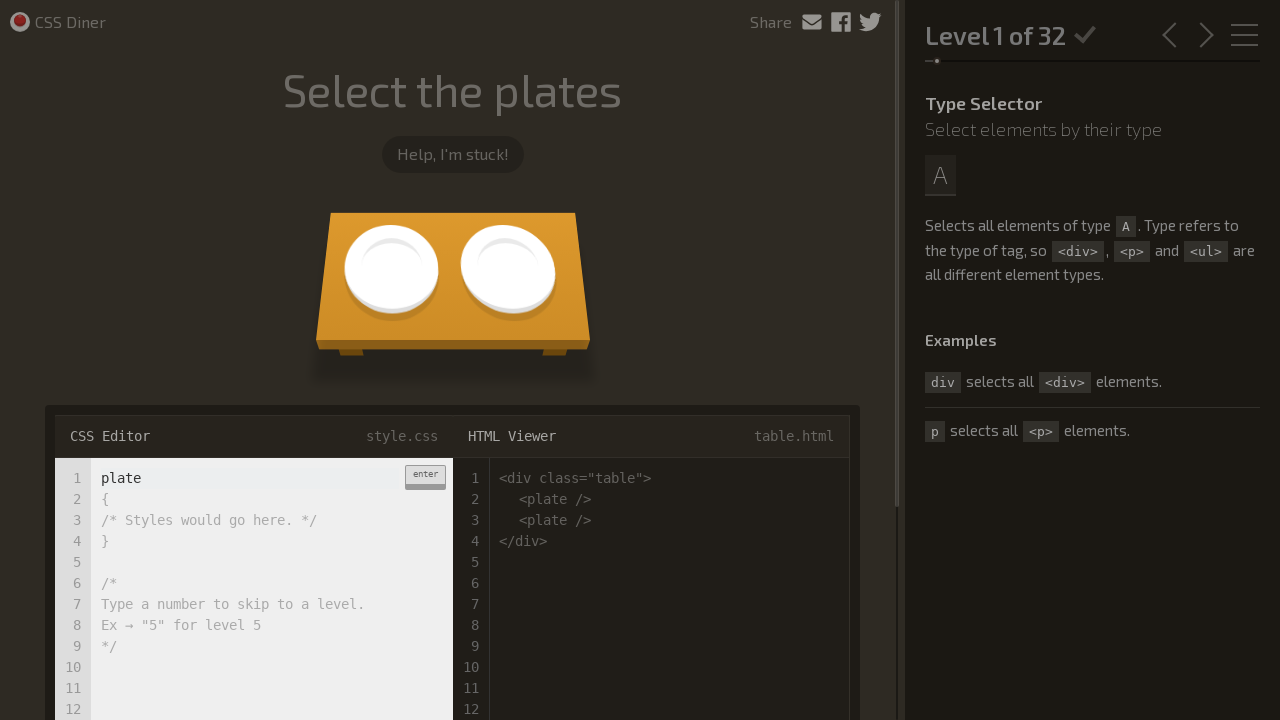

Submitted Level 1 selector at (425, 477) on .enter-button
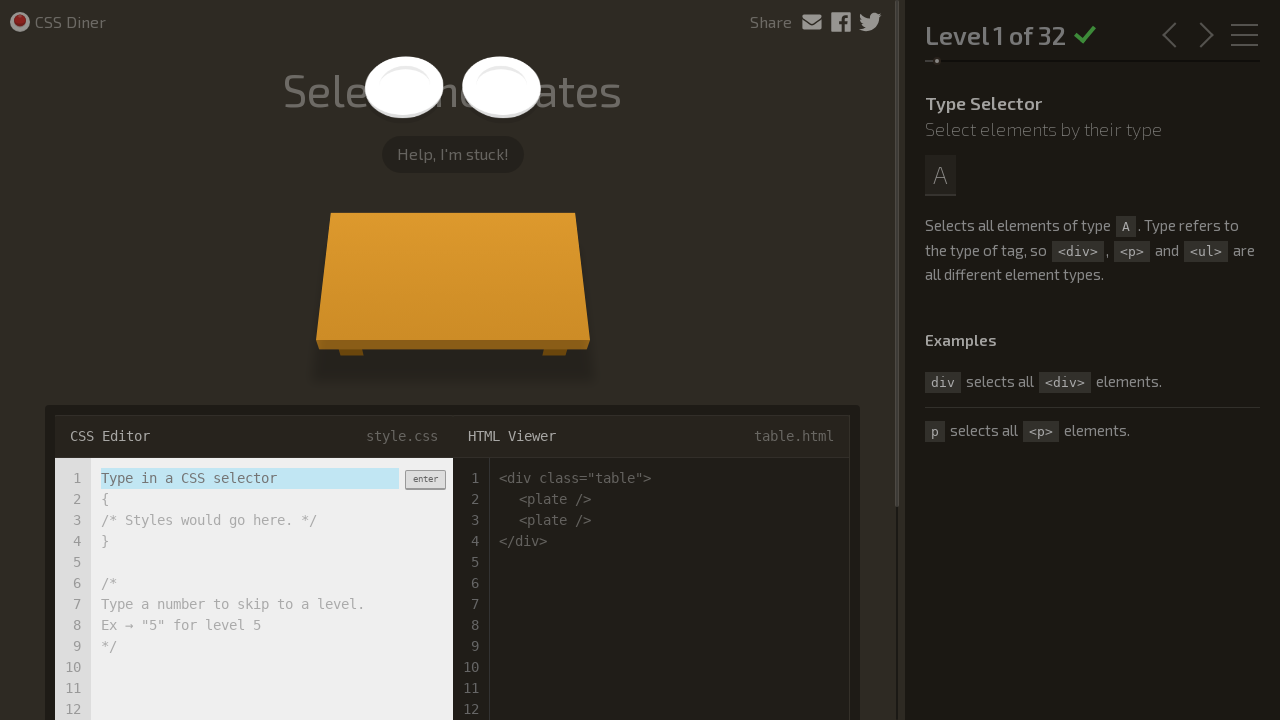

Waited 2 seconds for Level 1 to complete
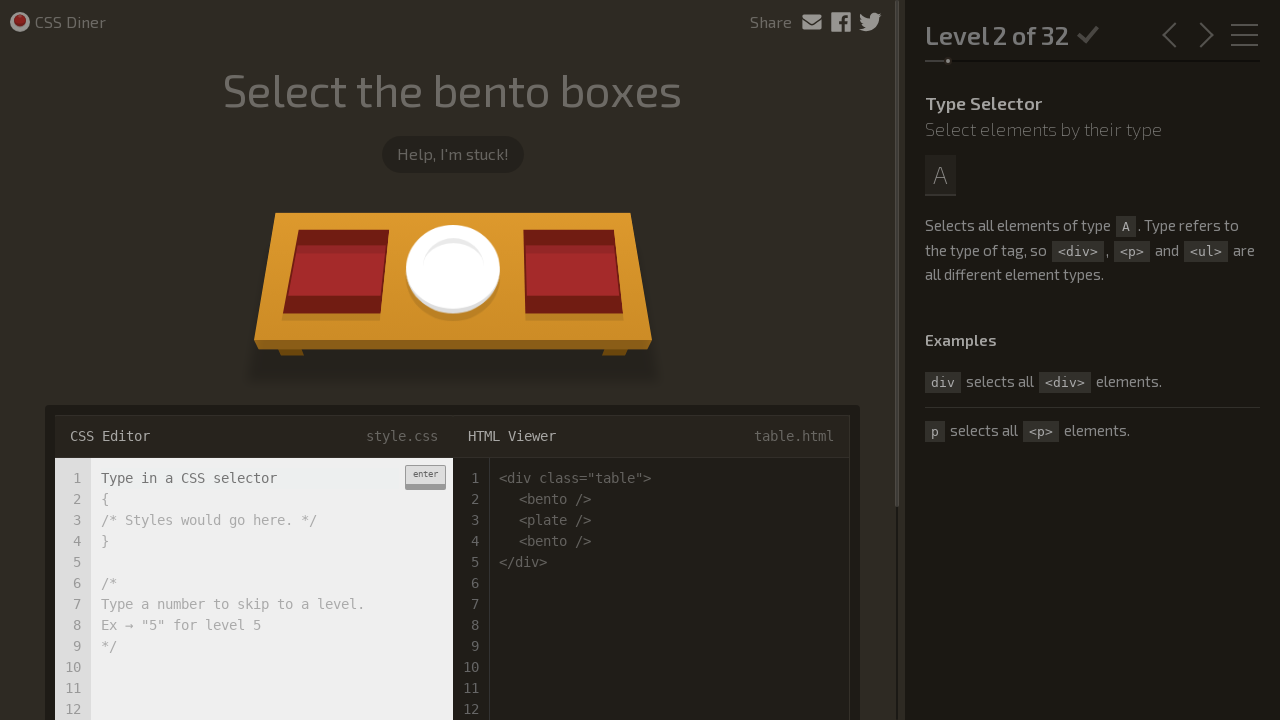

Filled input with 'bento' selector for Level 2 on .input-strobe
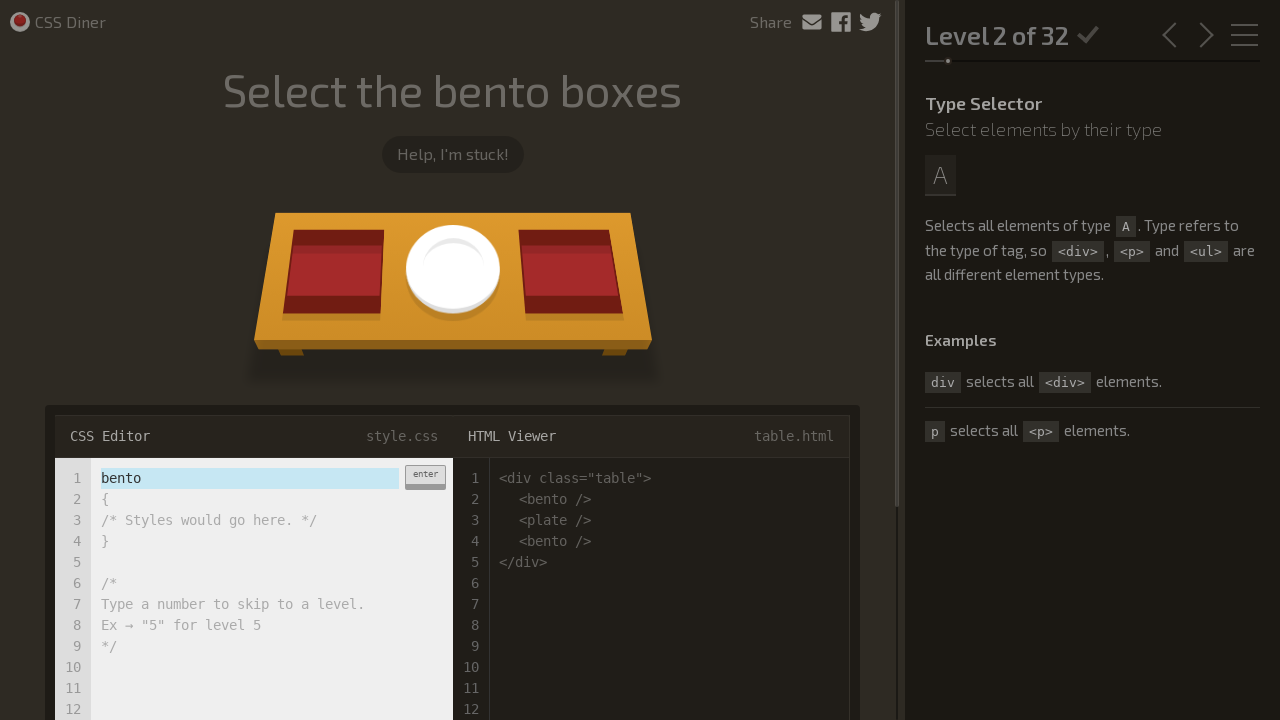

Submitted Level 2 selector at (425, 477) on .enter-button
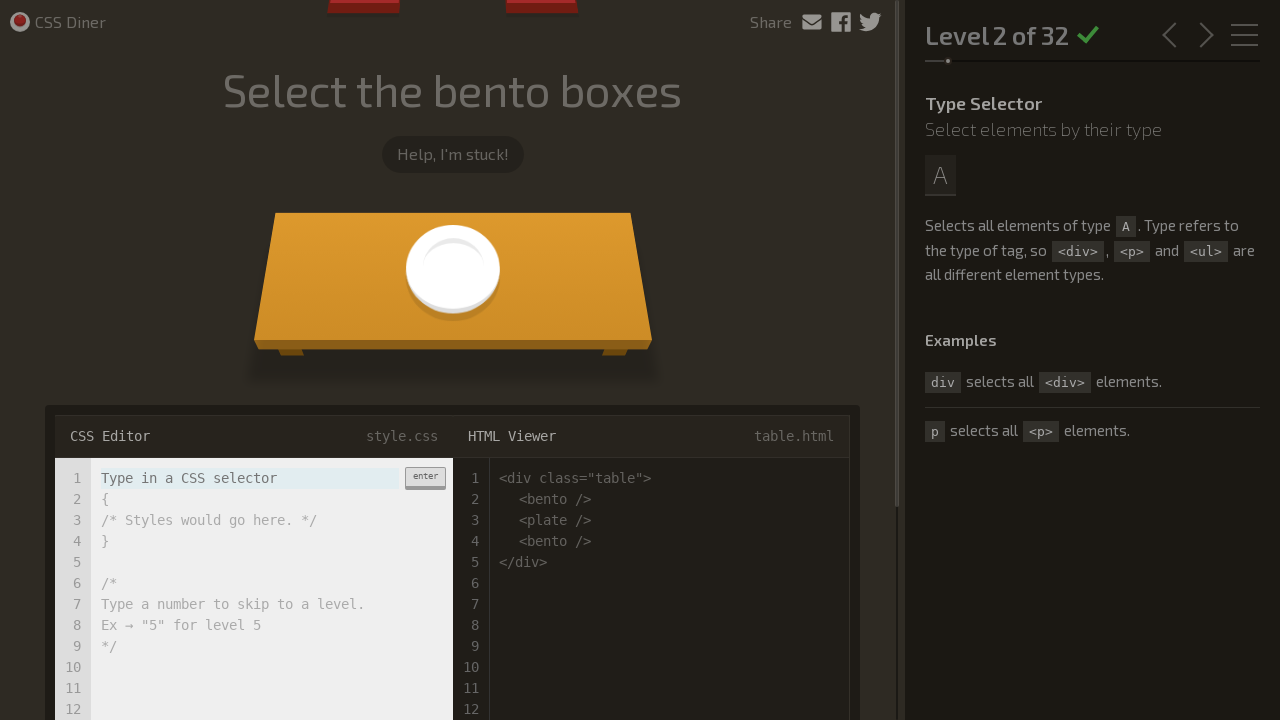

Waited 2 seconds for Level 2 to complete
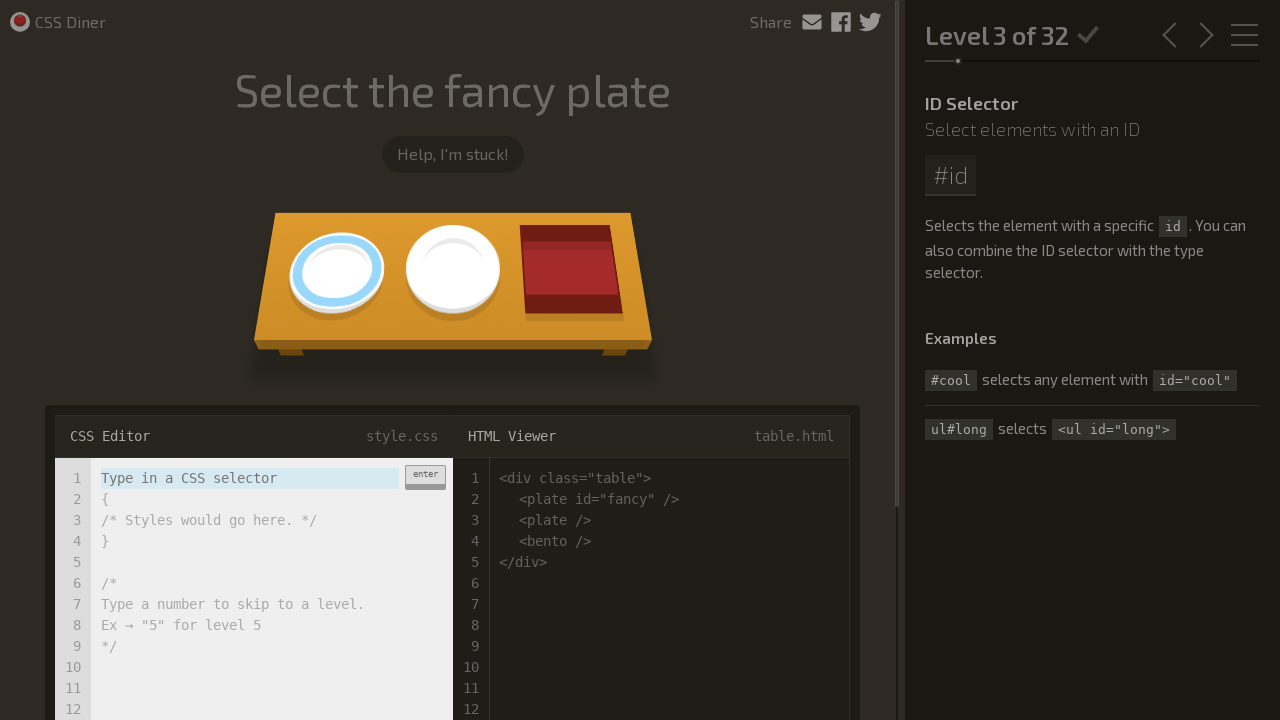

Filled input with '#fancy' selector for Level 3 on .input-strobe
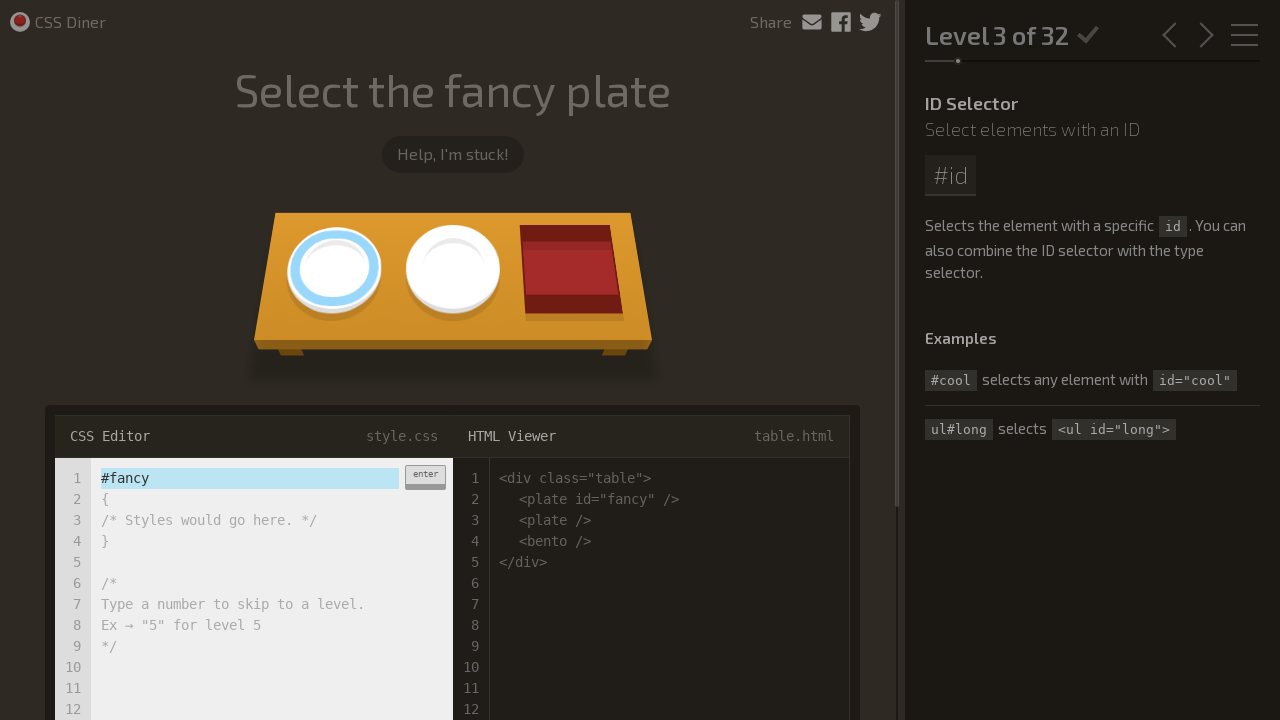

Submitted Level 3 selector at (425, 477) on .enter-button
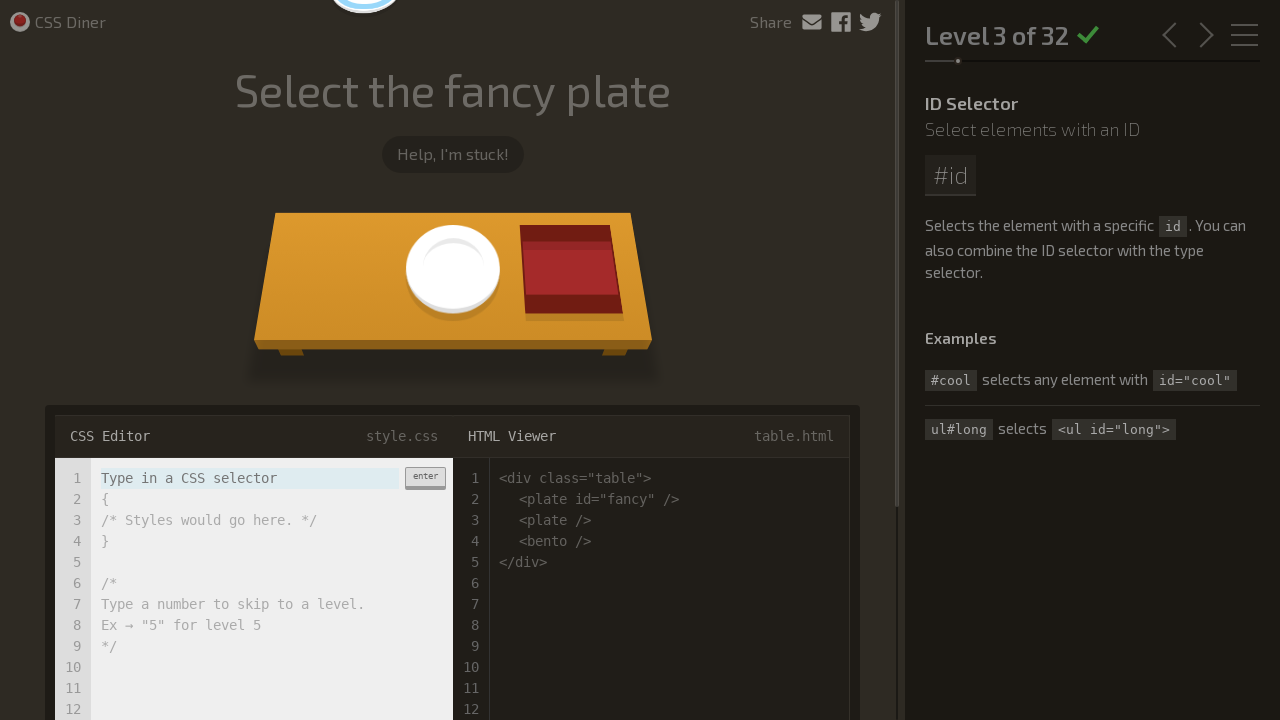

Waited 2 seconds for Level 3 to complete
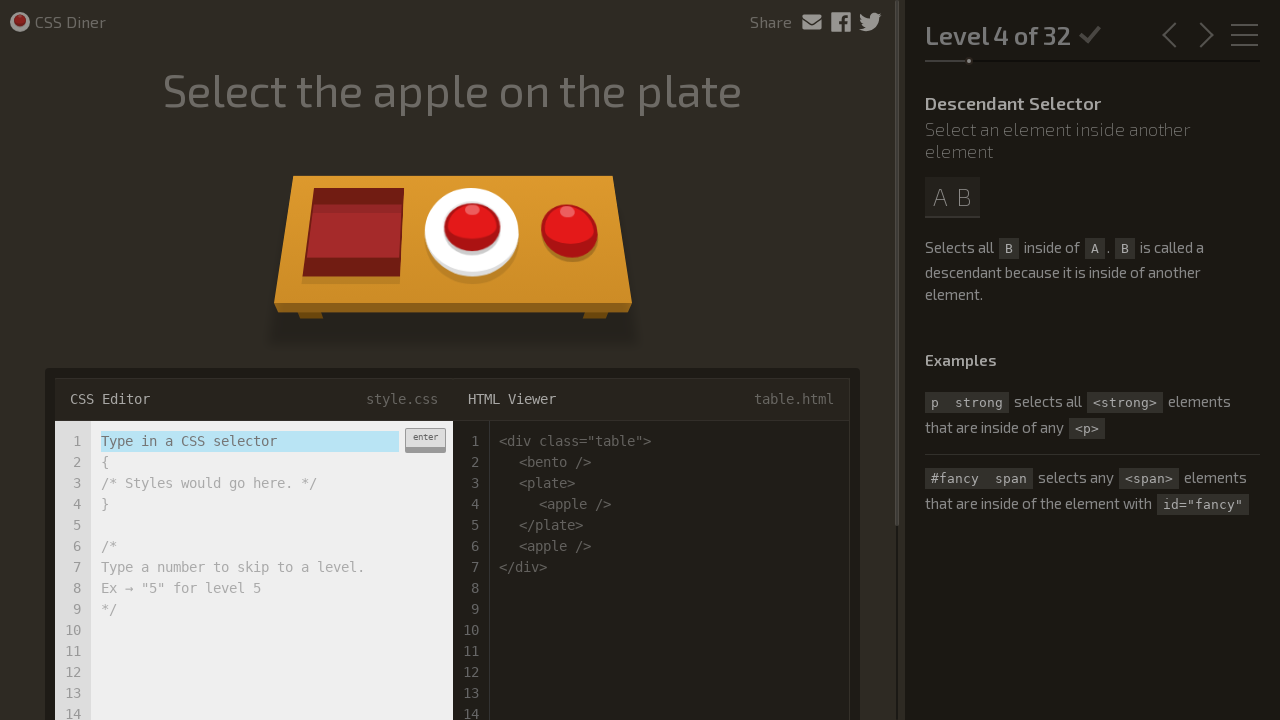

Filled input with 'plate apple' selector for Level 4 on .input-strobe
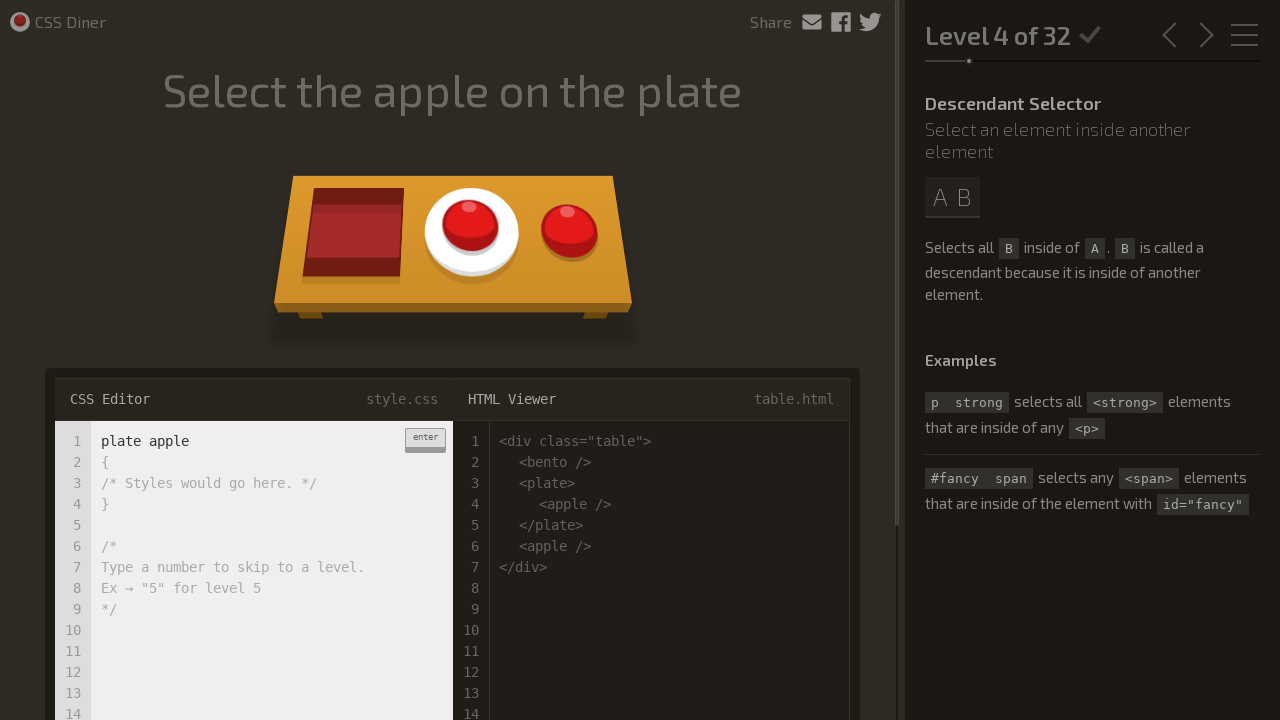

Submitted Level 4 selector at (425, 440) on .enter-button
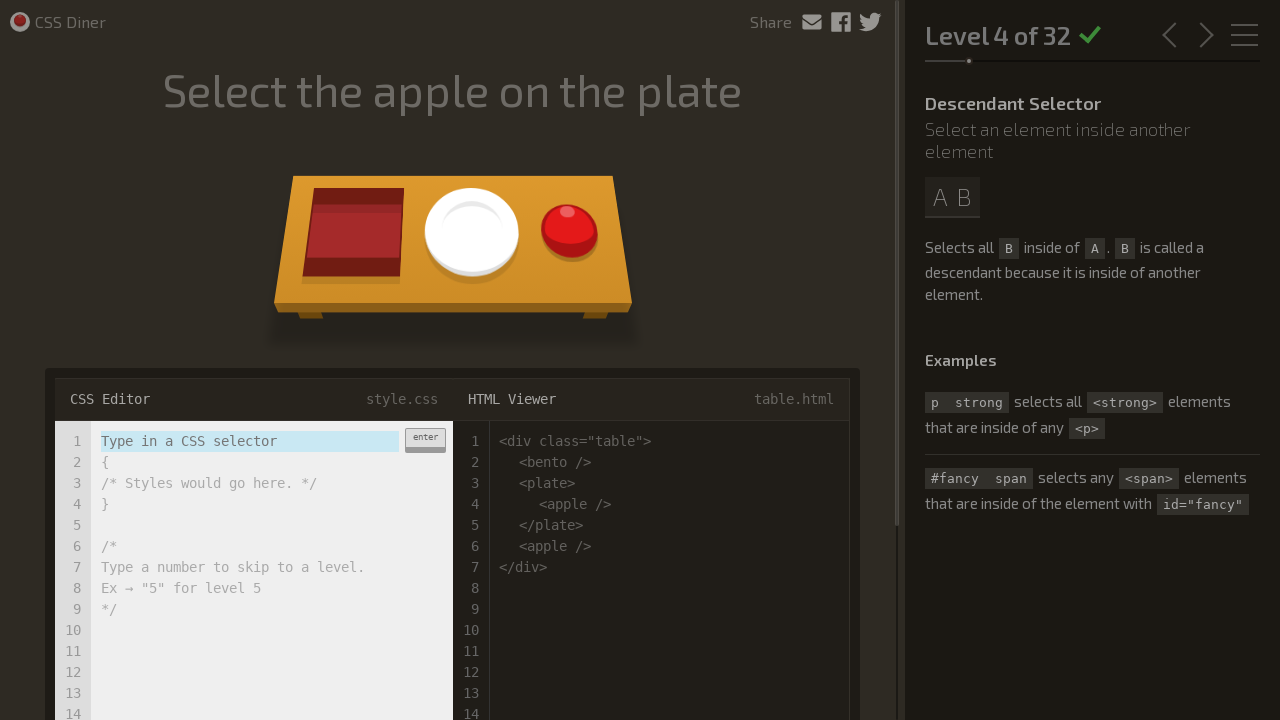

Waited 2 seconds for Level 4 to complete
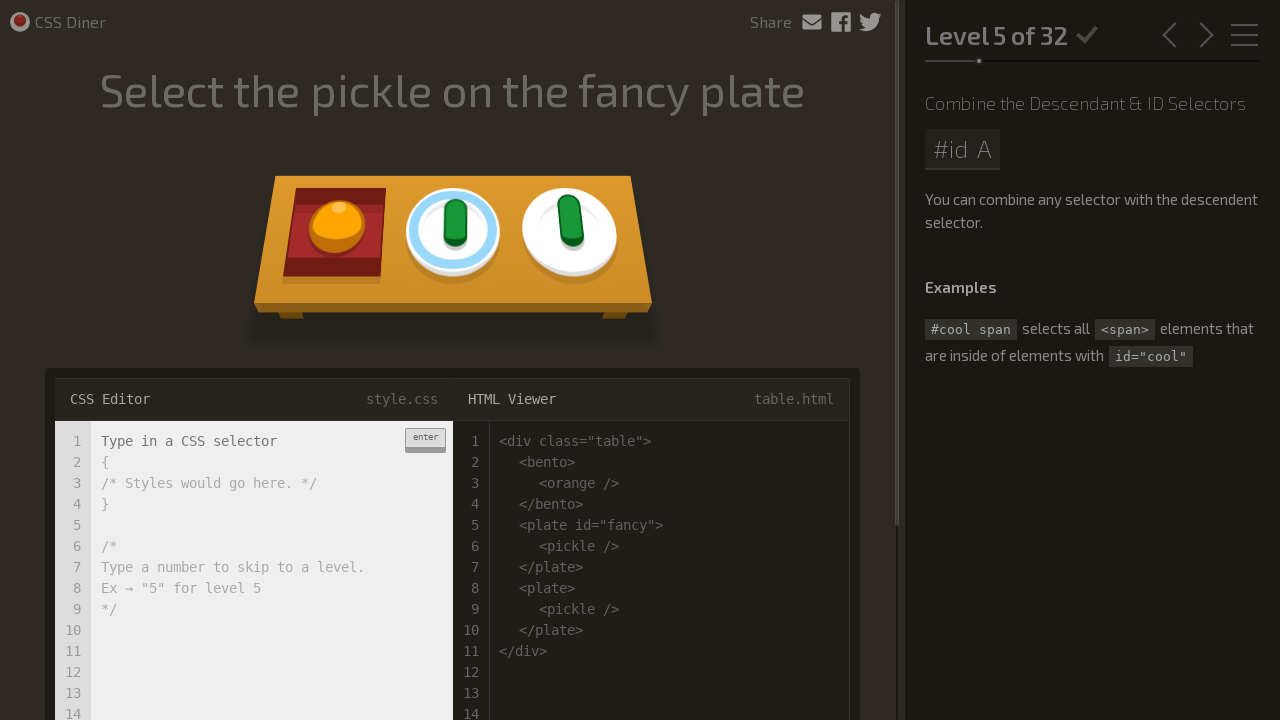

Filled input with '#fancy pickle' selector for Level 5 on .input-strobe
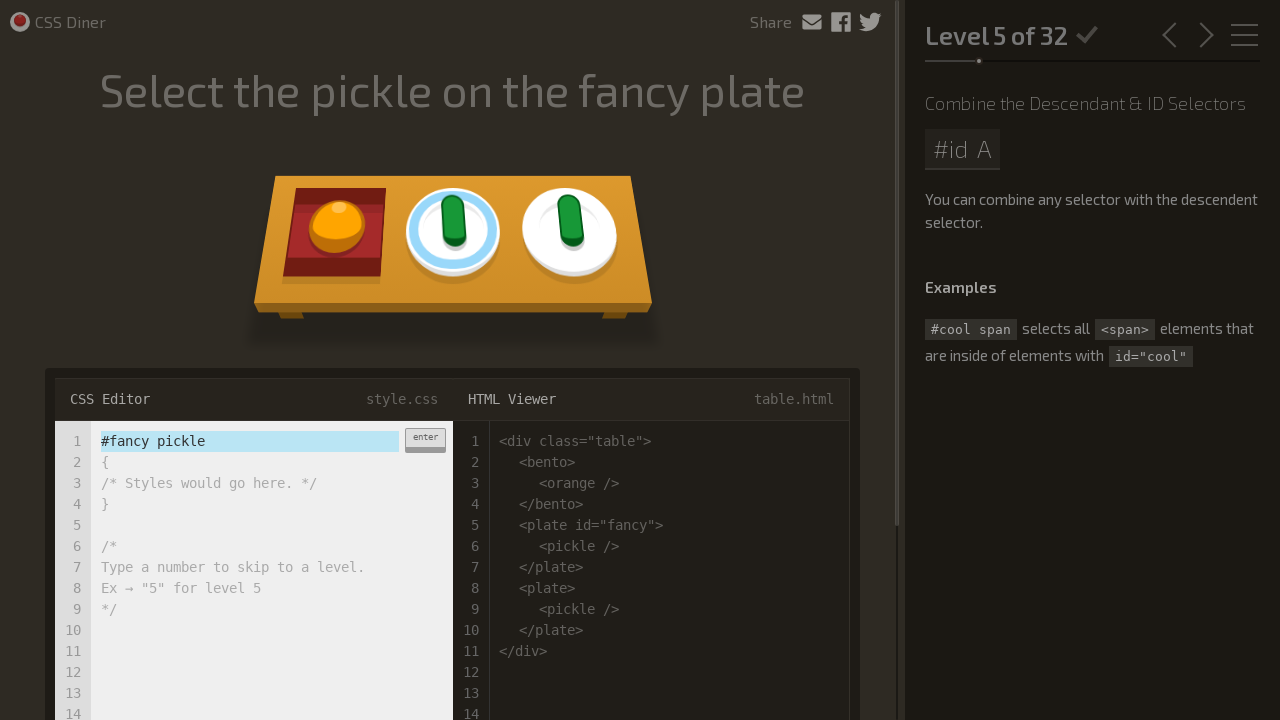

Submitted Level 5 selector at (425, 440) on .enter-button
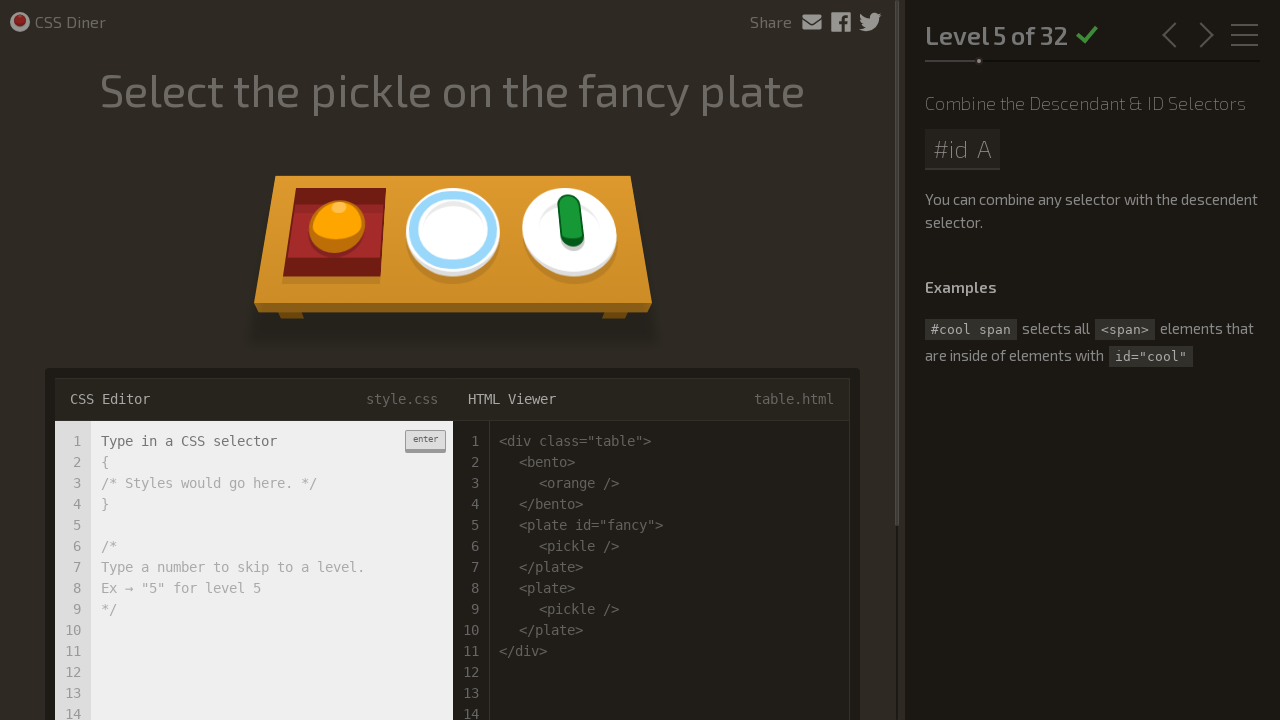

Waited 2 seconds for Level 5 to complete
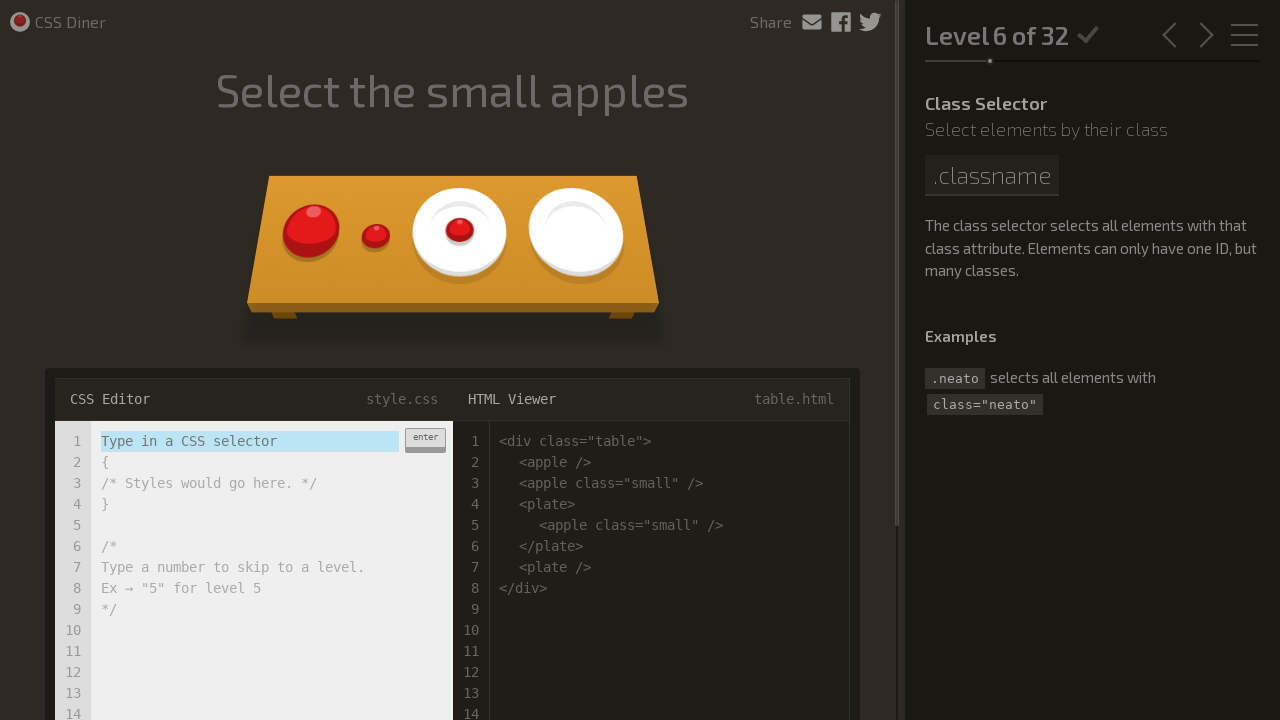

Filled input with 'apple.small' selector for Level 6 on .input-strobe
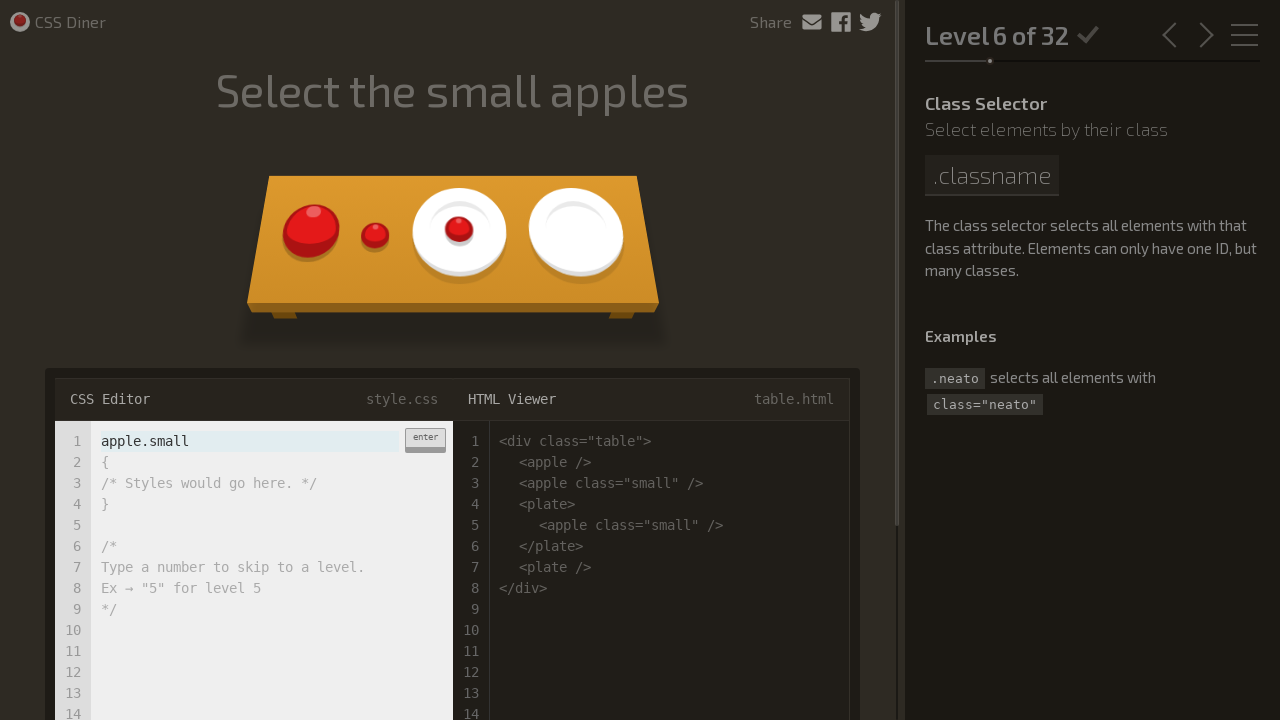

Submitted Level 6 selector at (425, 440) on .enter-button
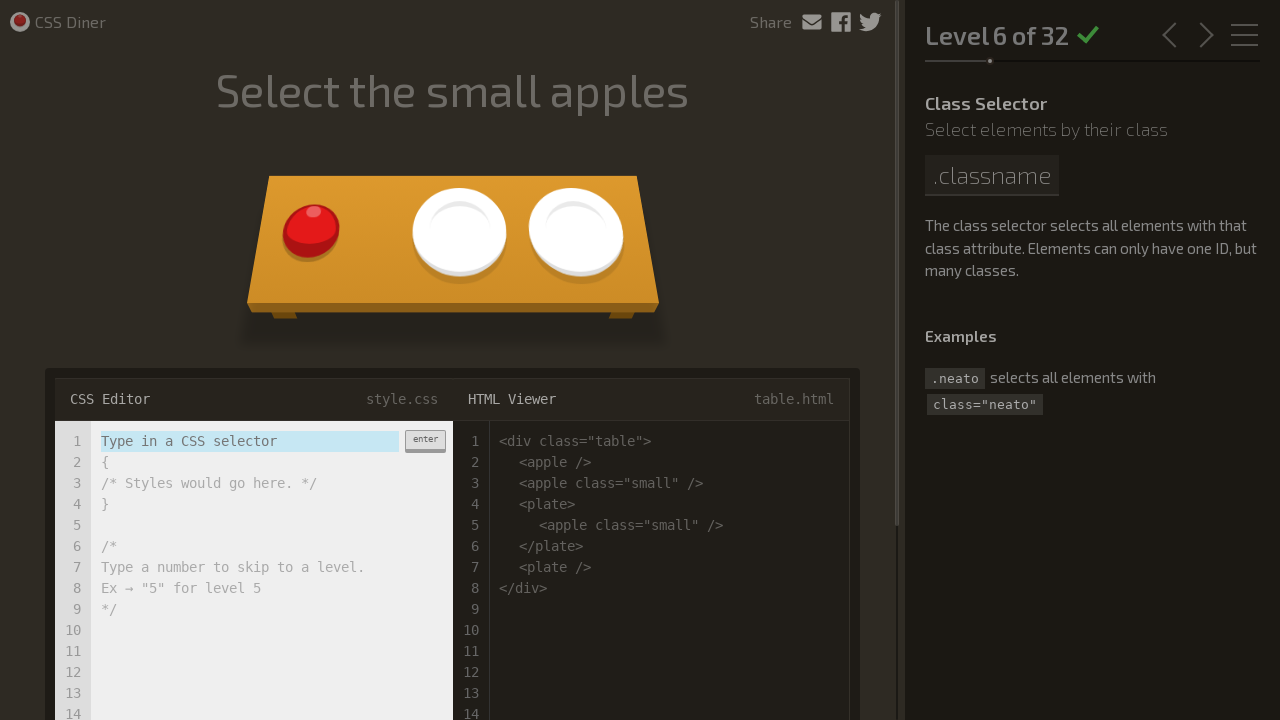

Waited 2 seconds for Level 6 to complete
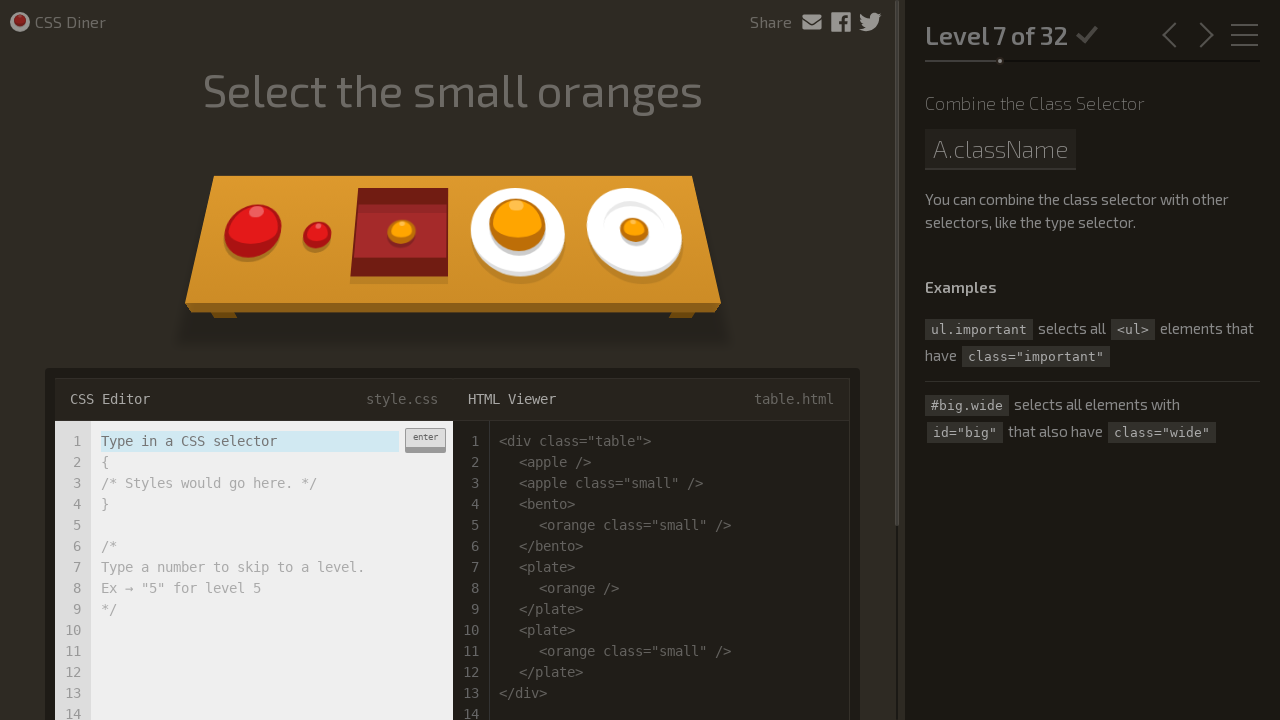

Filled input with 'orange.small' selector for Level 7 on .input-strobe
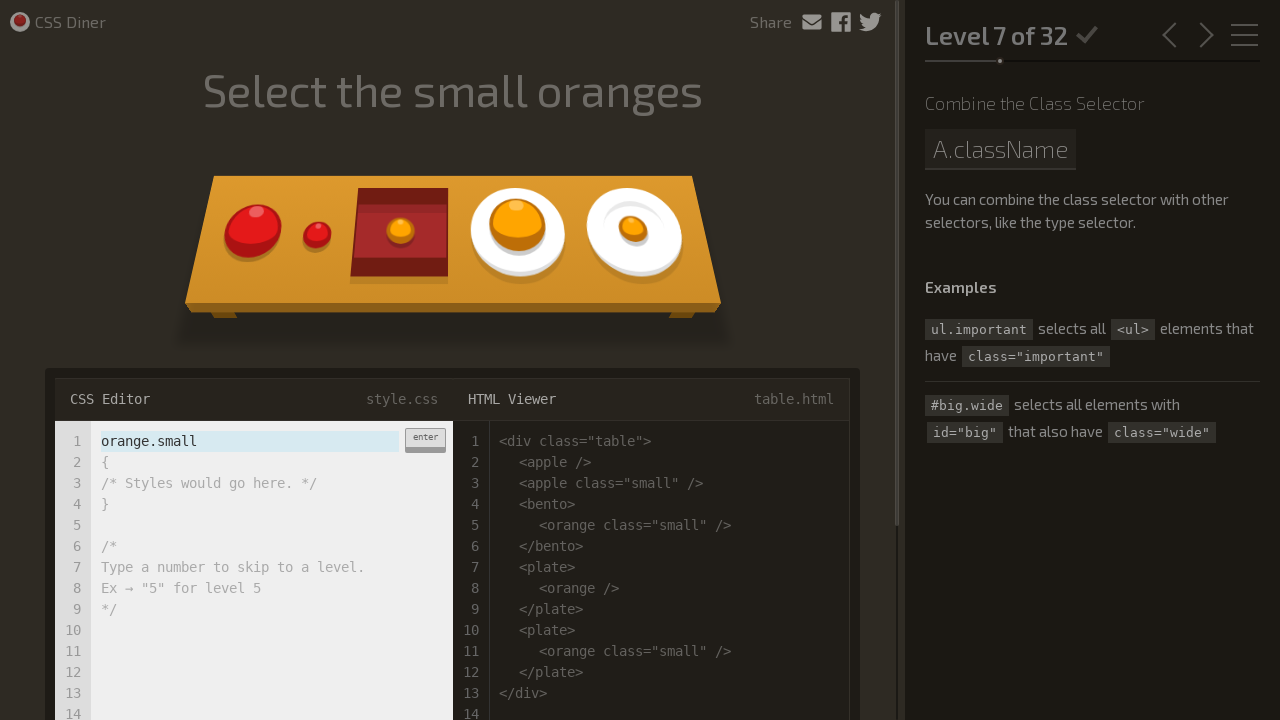

Submitted Level 7 selector at (425, 440) on .enter-button
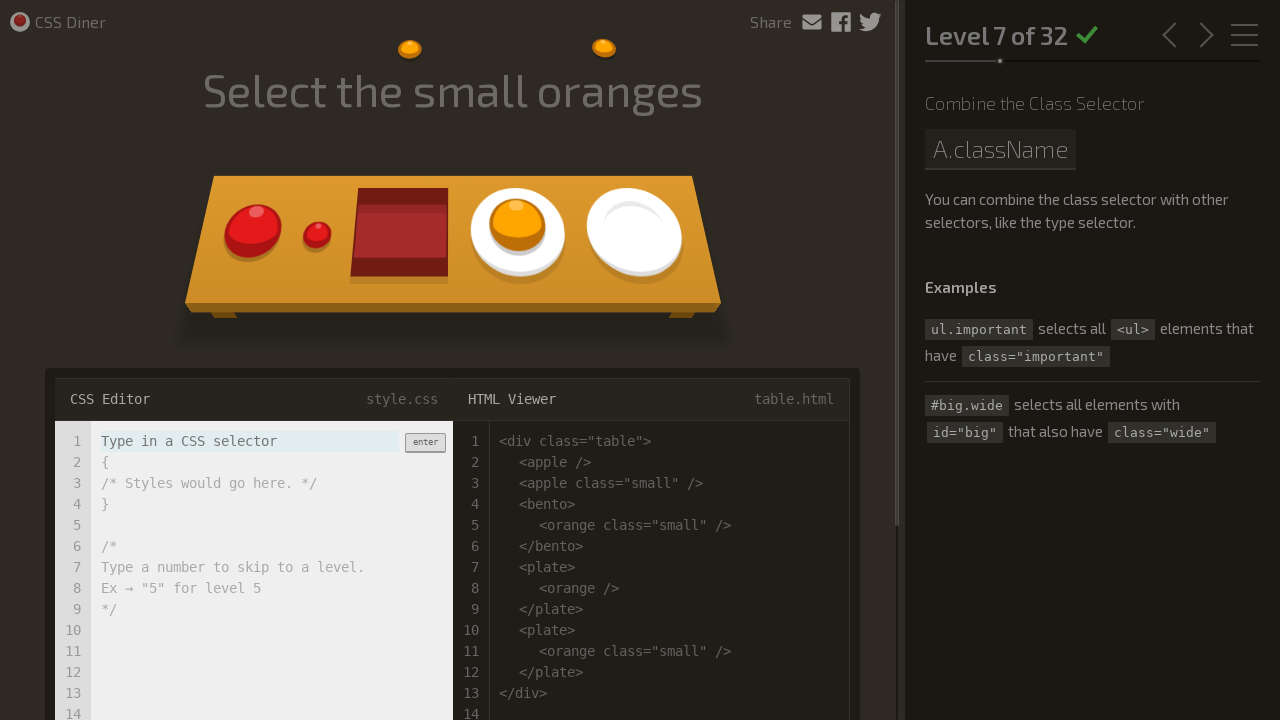

Waited 2 seconds for Level 7 to complete
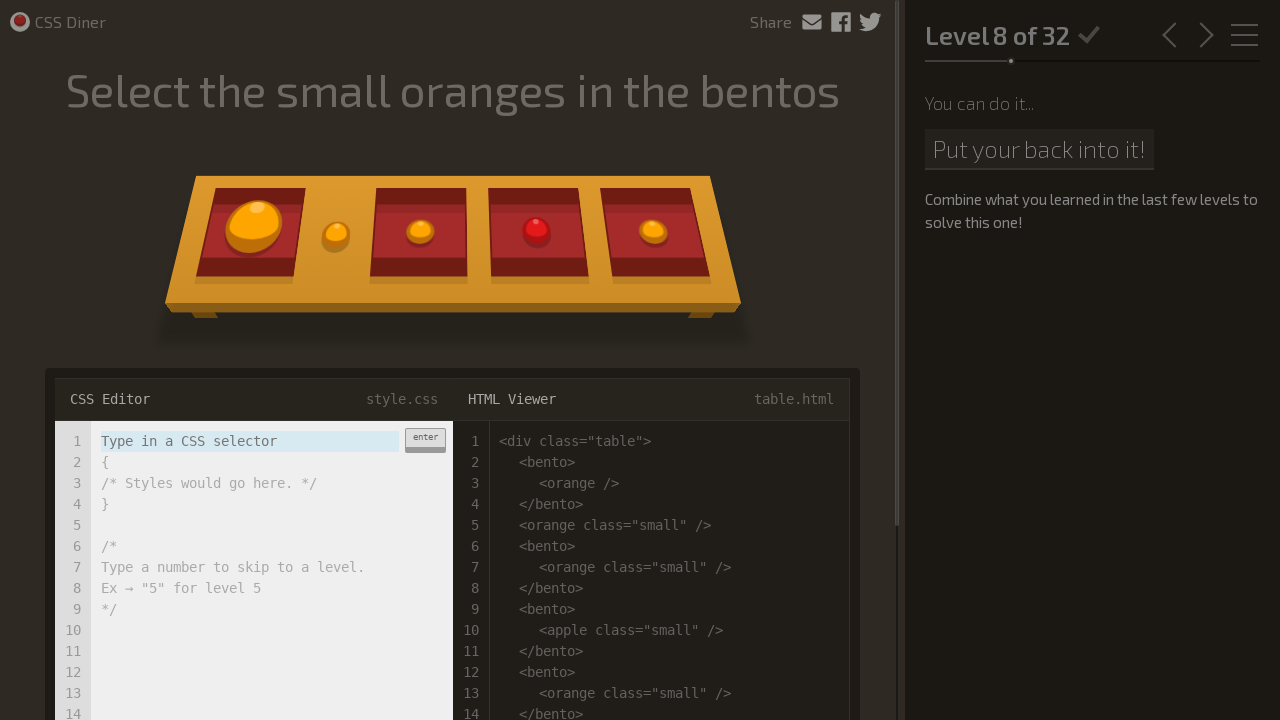

Filled input with 'bento orange.small' selector for Level 8 on .input-strobe
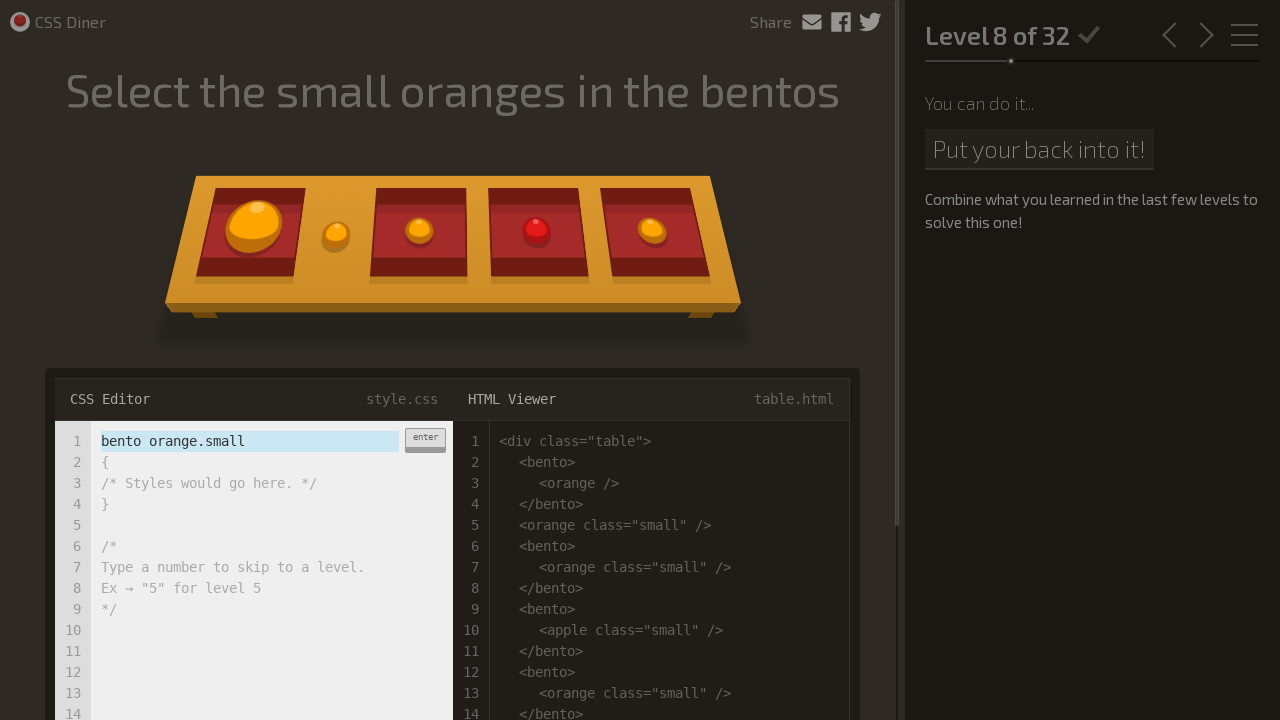

Submitted Level 8 selector at (425, 440) on .enter-button
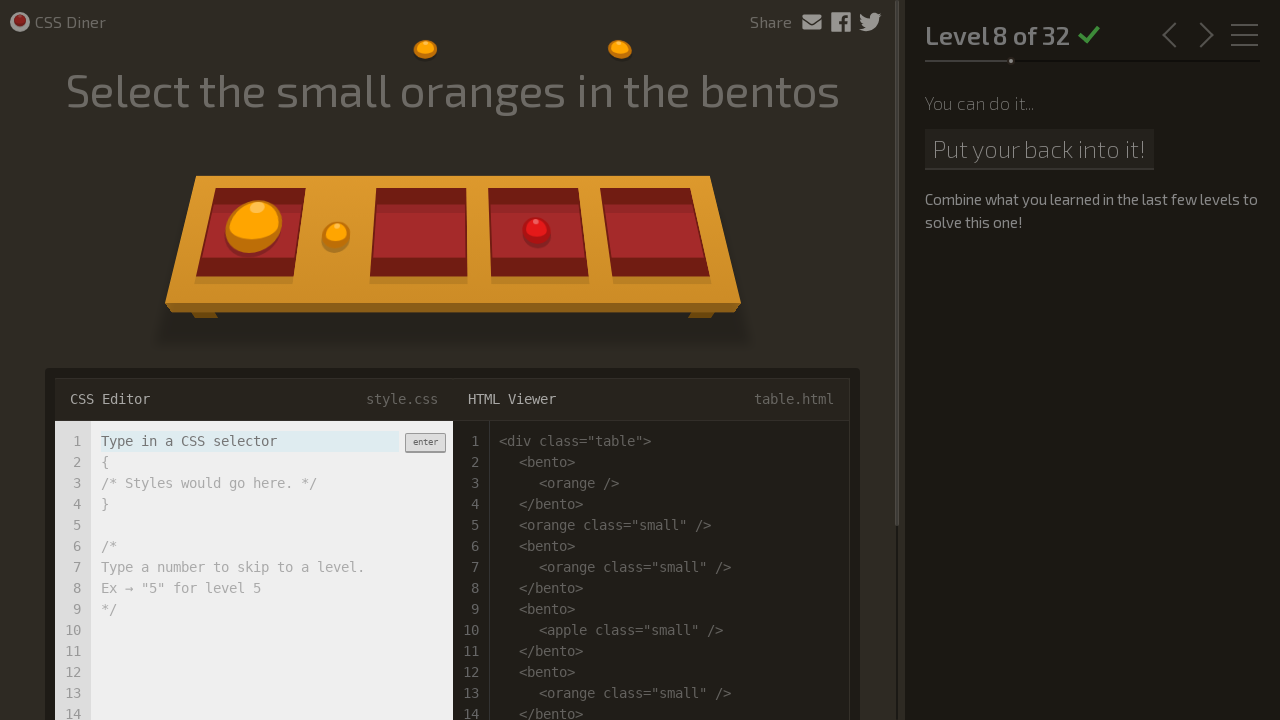

Waited 2 seconds for Level 8 to complete
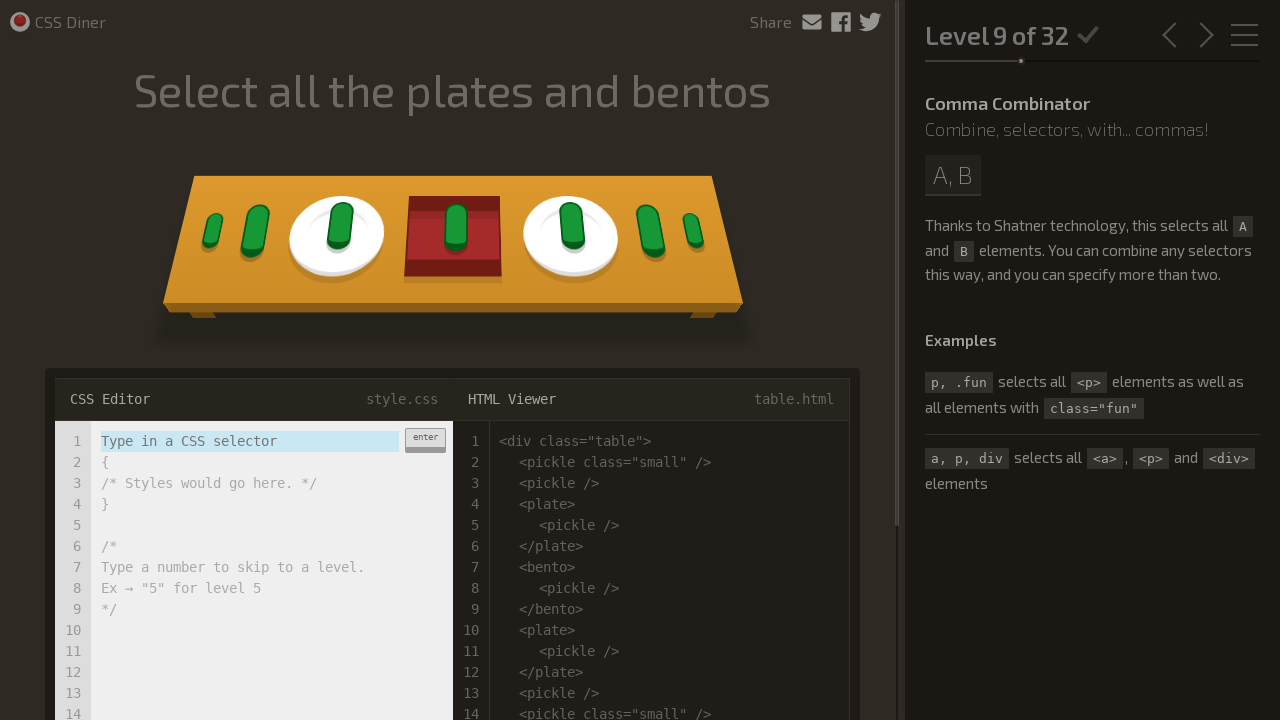

Filled input with 'plate, bento' selector for Level 9 on .input-strobe
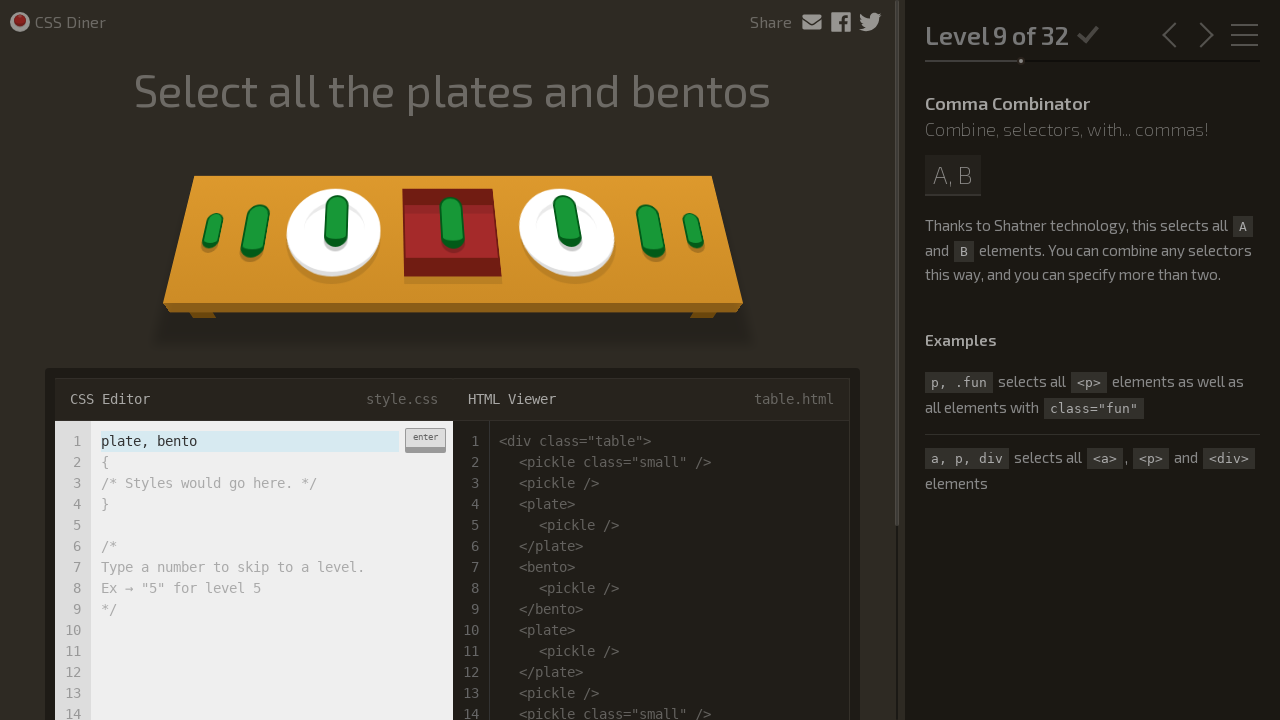

Submitted Level 9 selector at (425, 440) on .enter-button
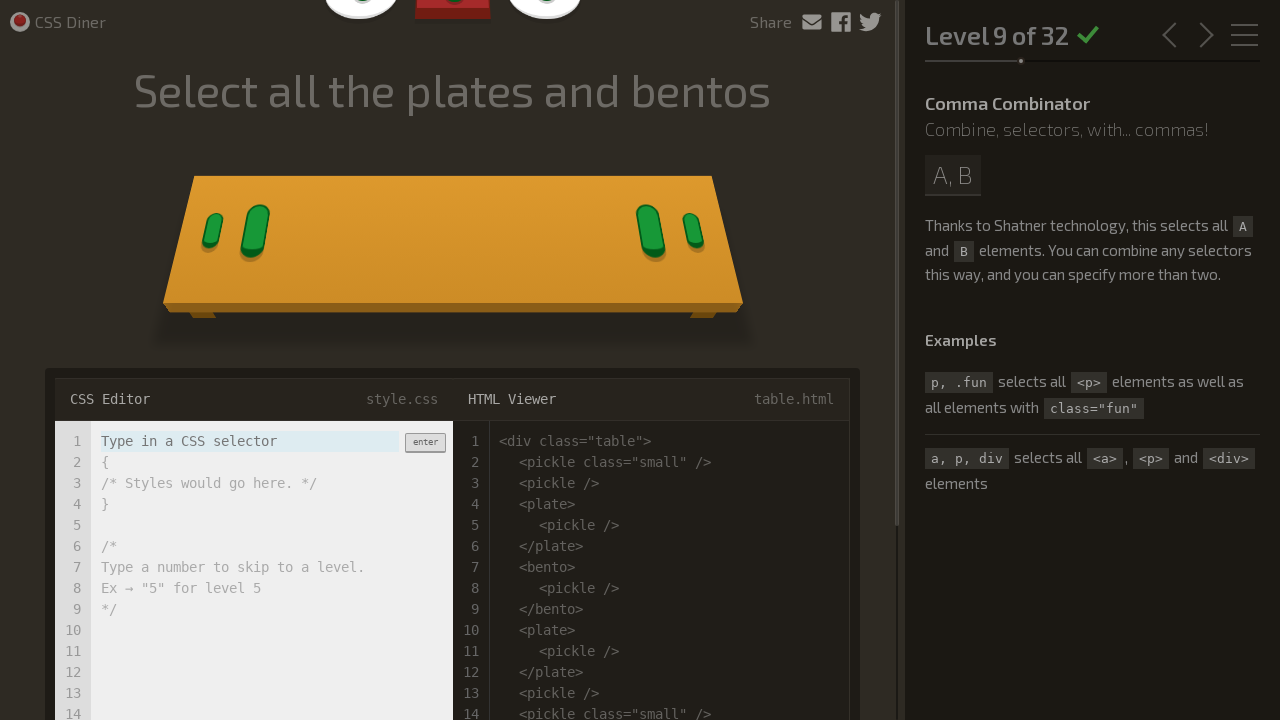

Waited 2 seconds for Level 9 to complete
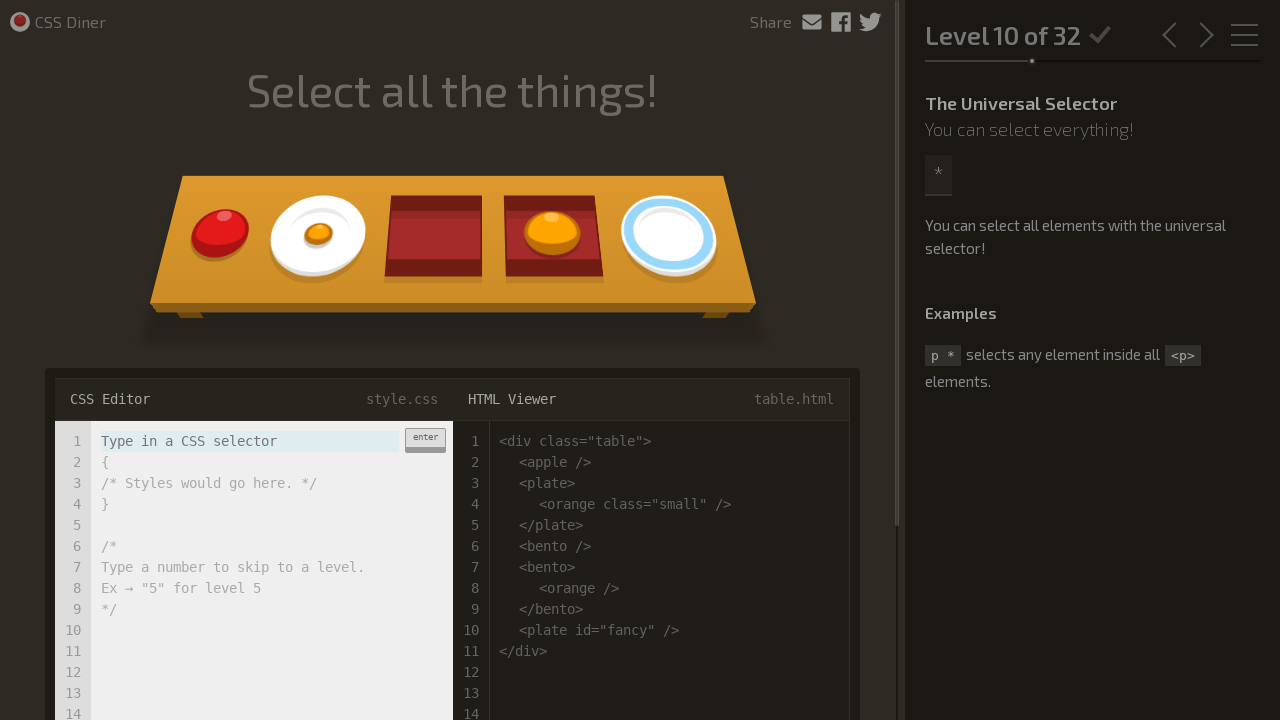

Filled input with '*' universal selector for Level 10 on .input-strobe
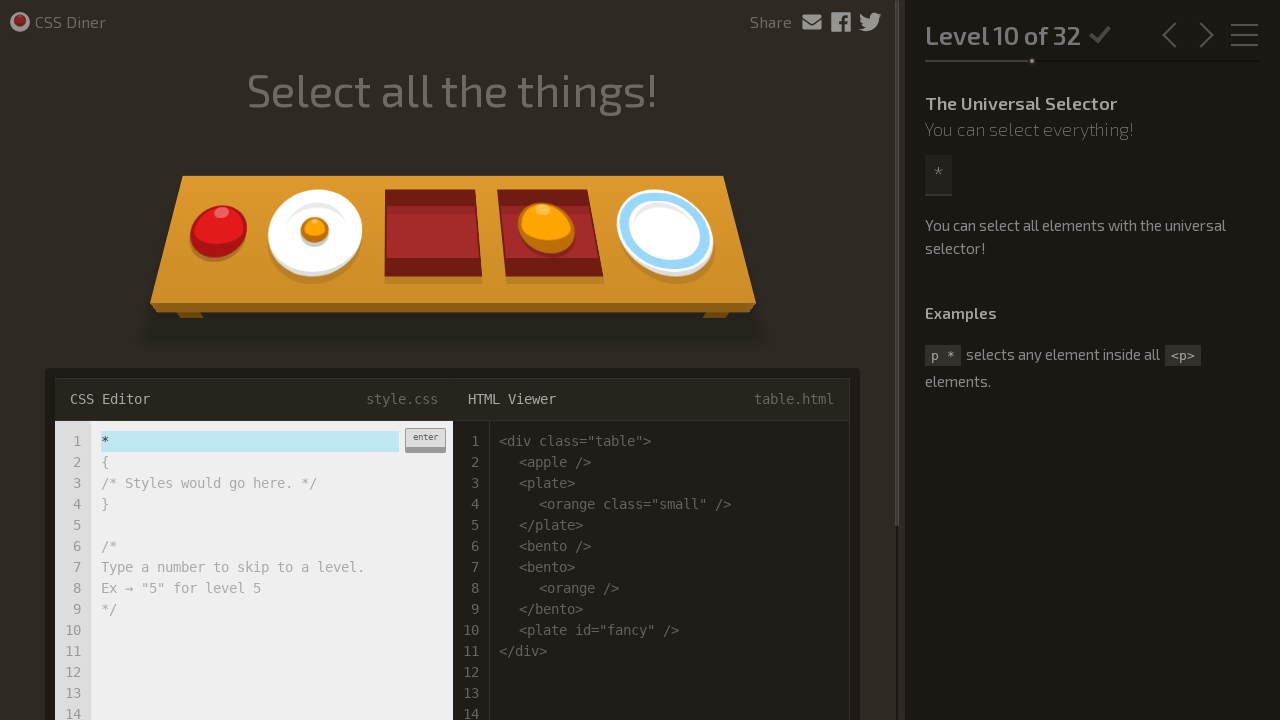

Submitted Level 10 selector at (425, 440) on .enter-button
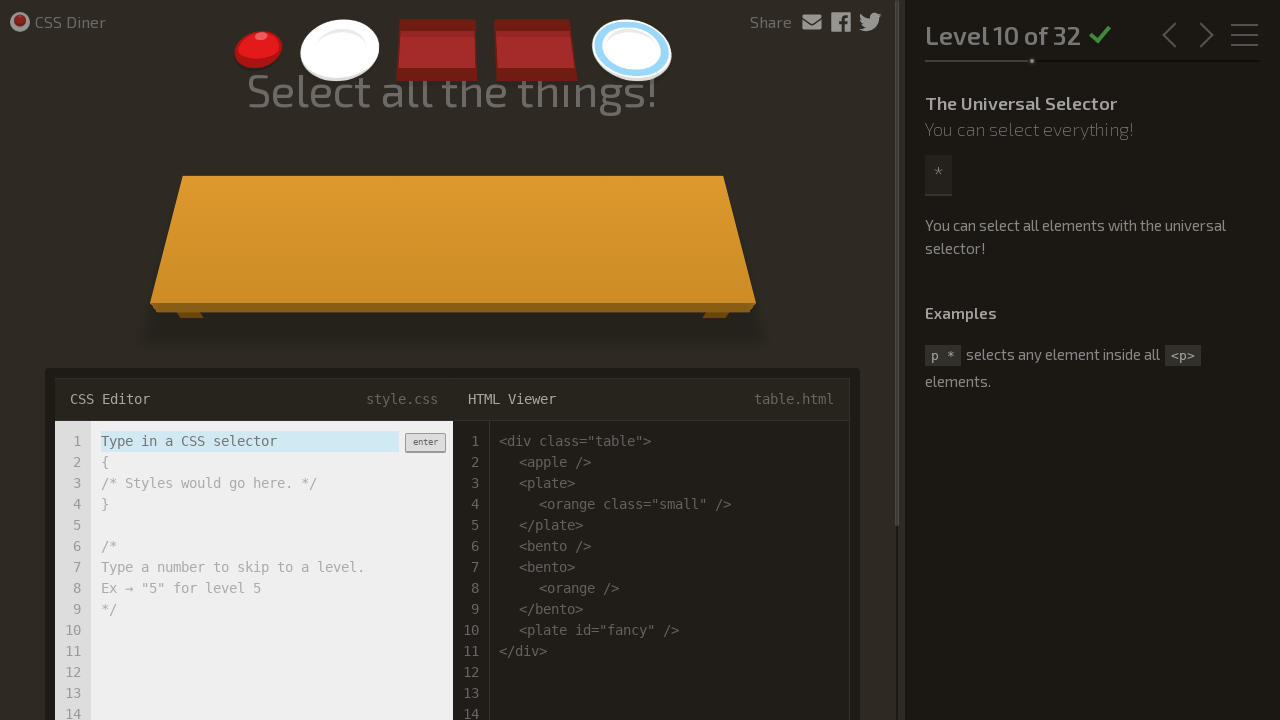

Waited 2 seconds for Level 10 to complete
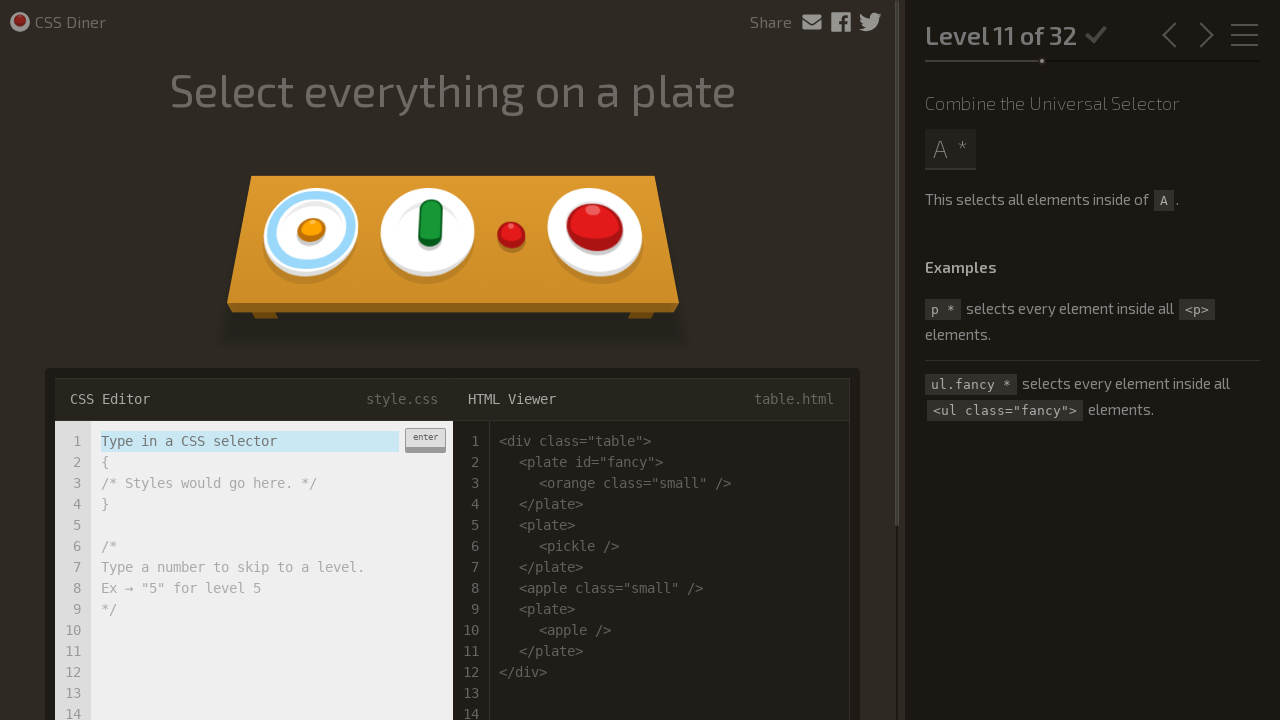

Filled input with 'plate *' selector for Level 11 on .input-strobe
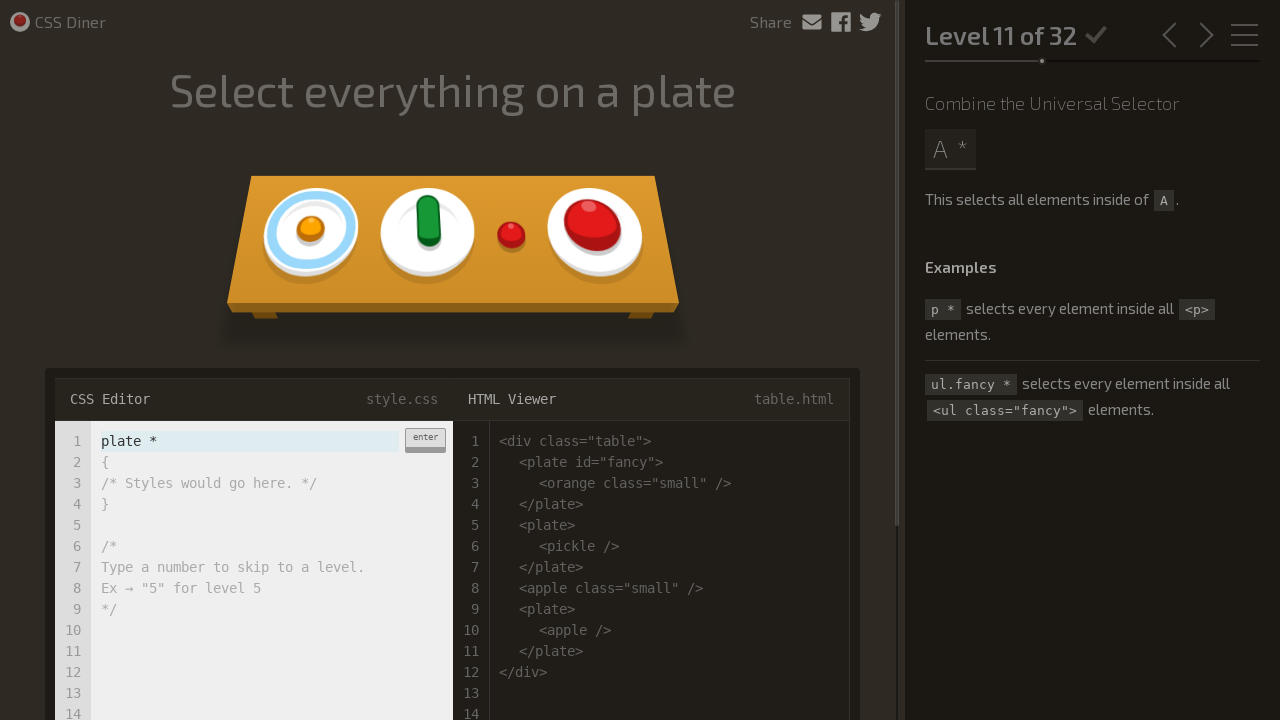

Submitted Level 11 selector at (425, 440) on .enter-button
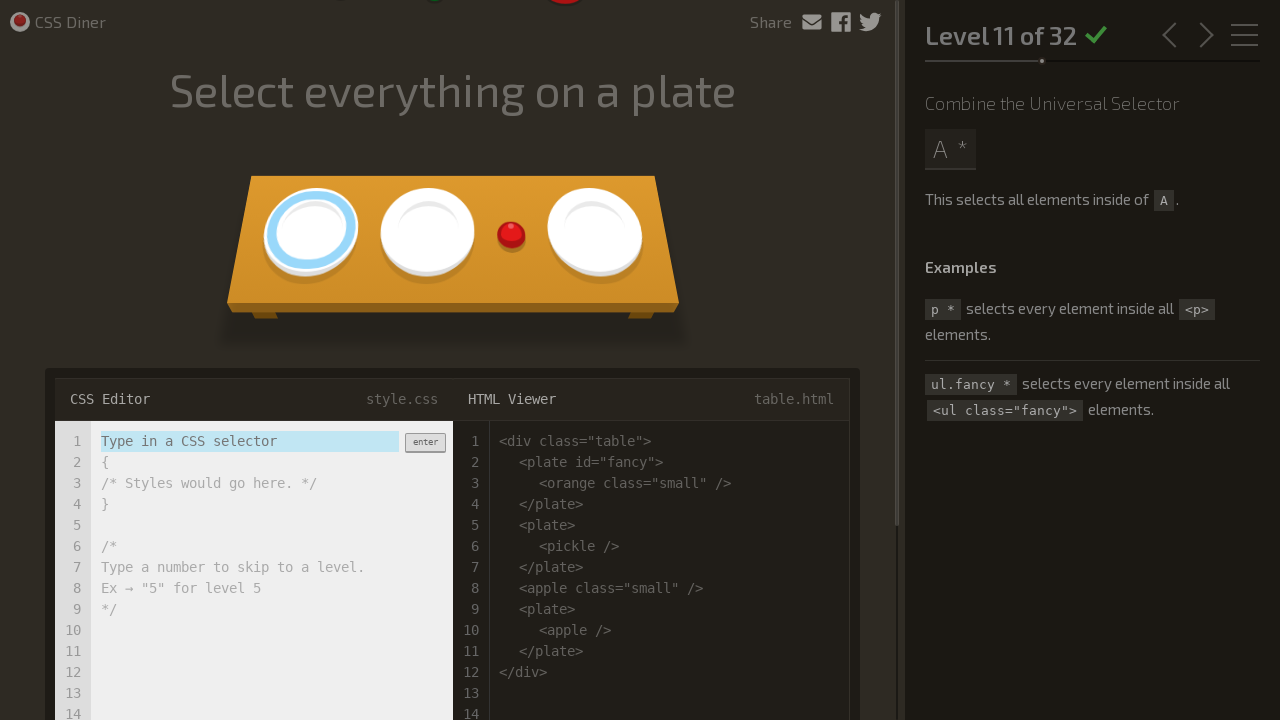

Waited 2 seconds for Level 11 to complete
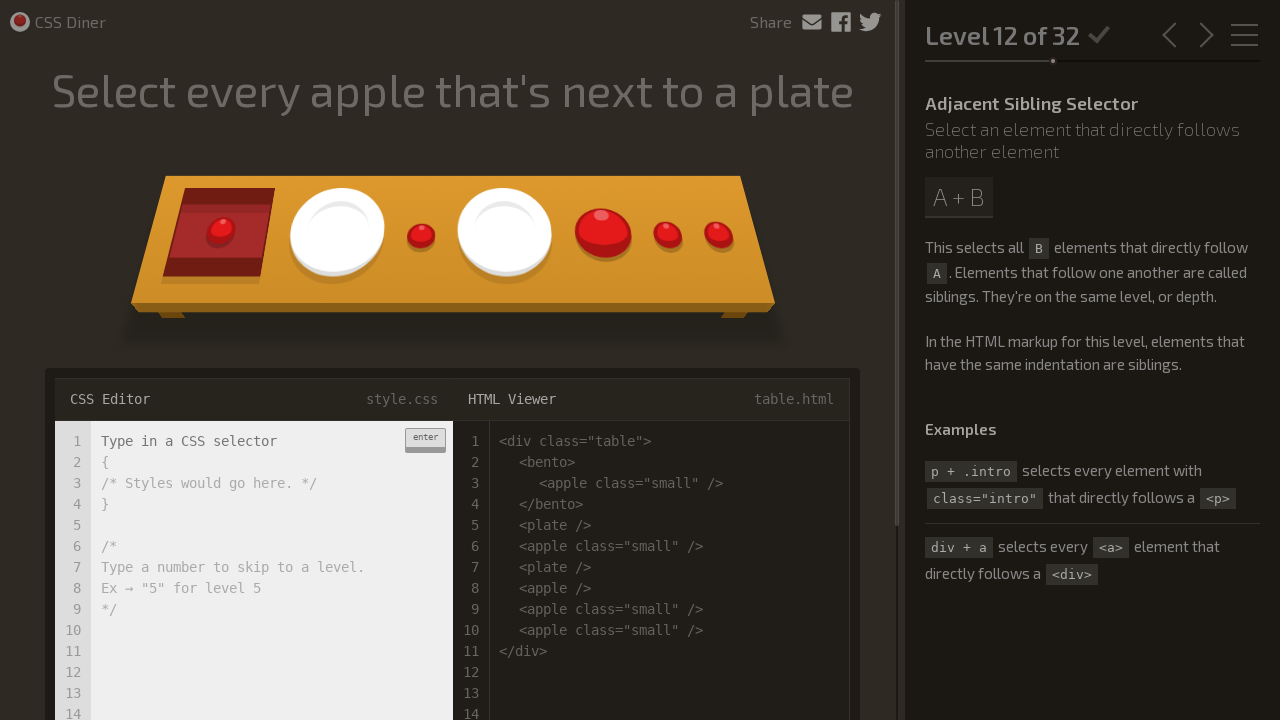

Filled input with 'plate + apple' adjacent sibling selector for Level 12 on .input-strobe
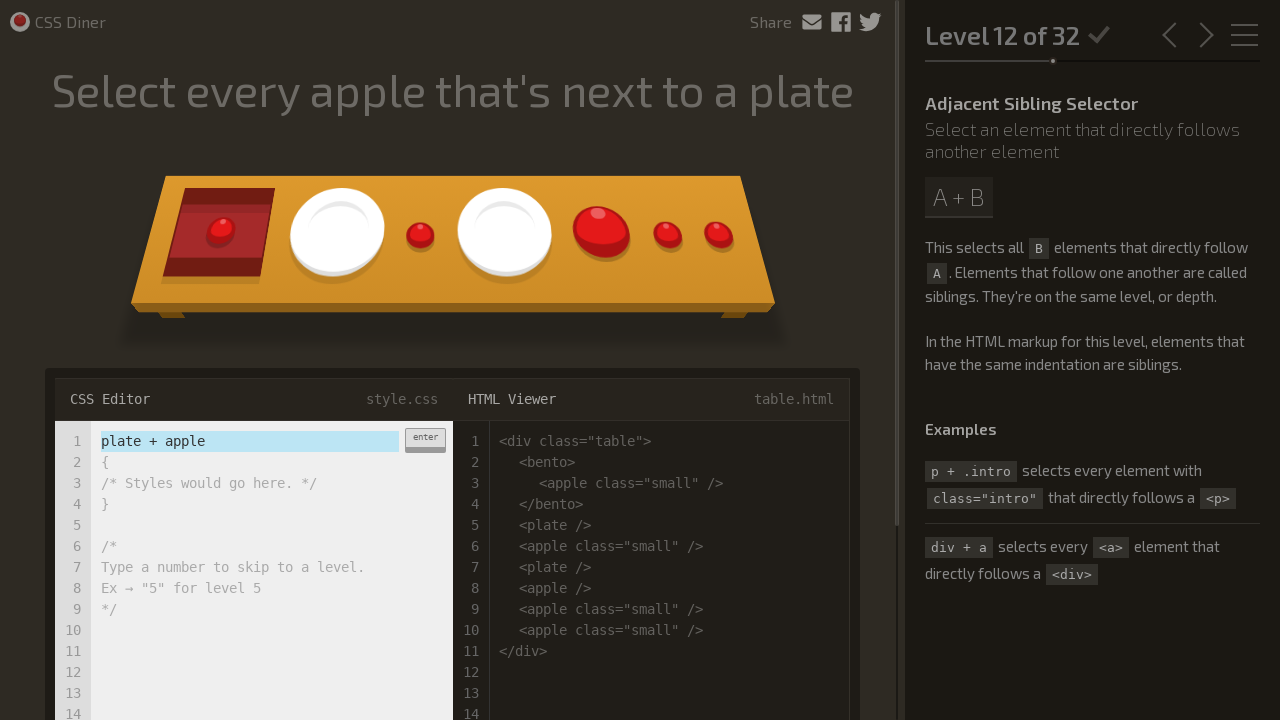

Submitted Level 12 selector at (425, 440) on .enter-button
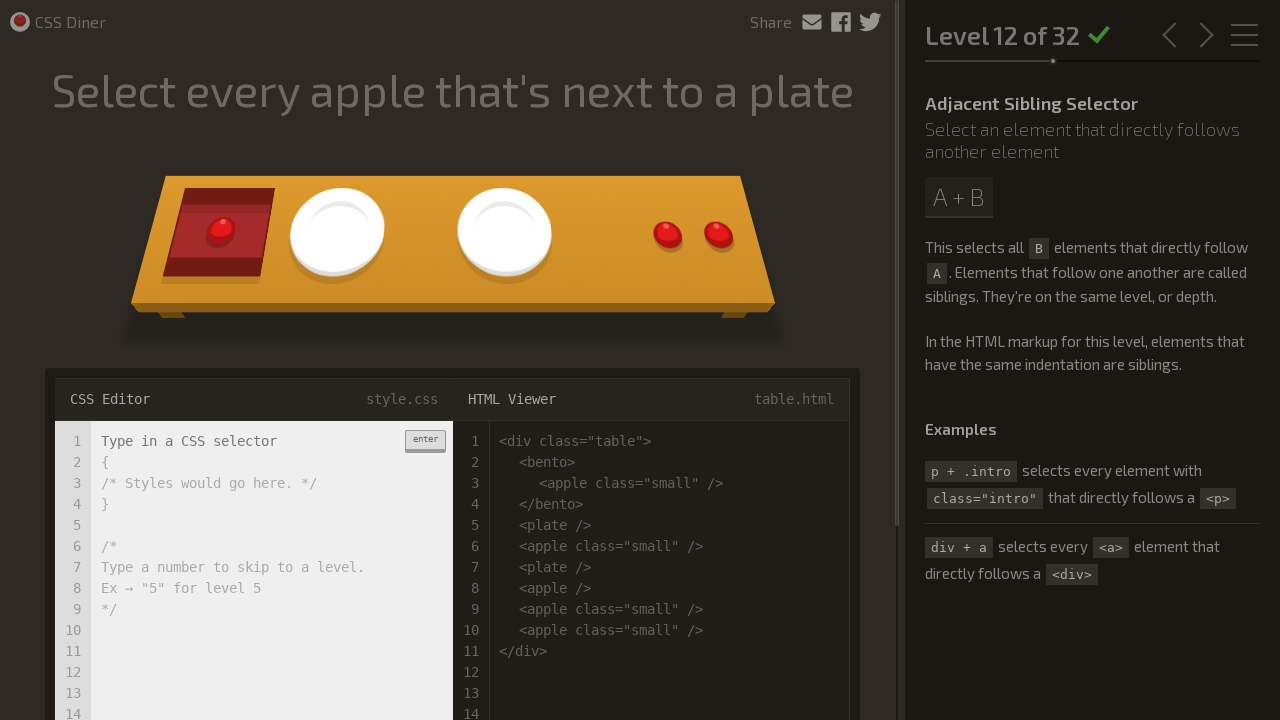

Waited 2 seconds for Level 12 to complete
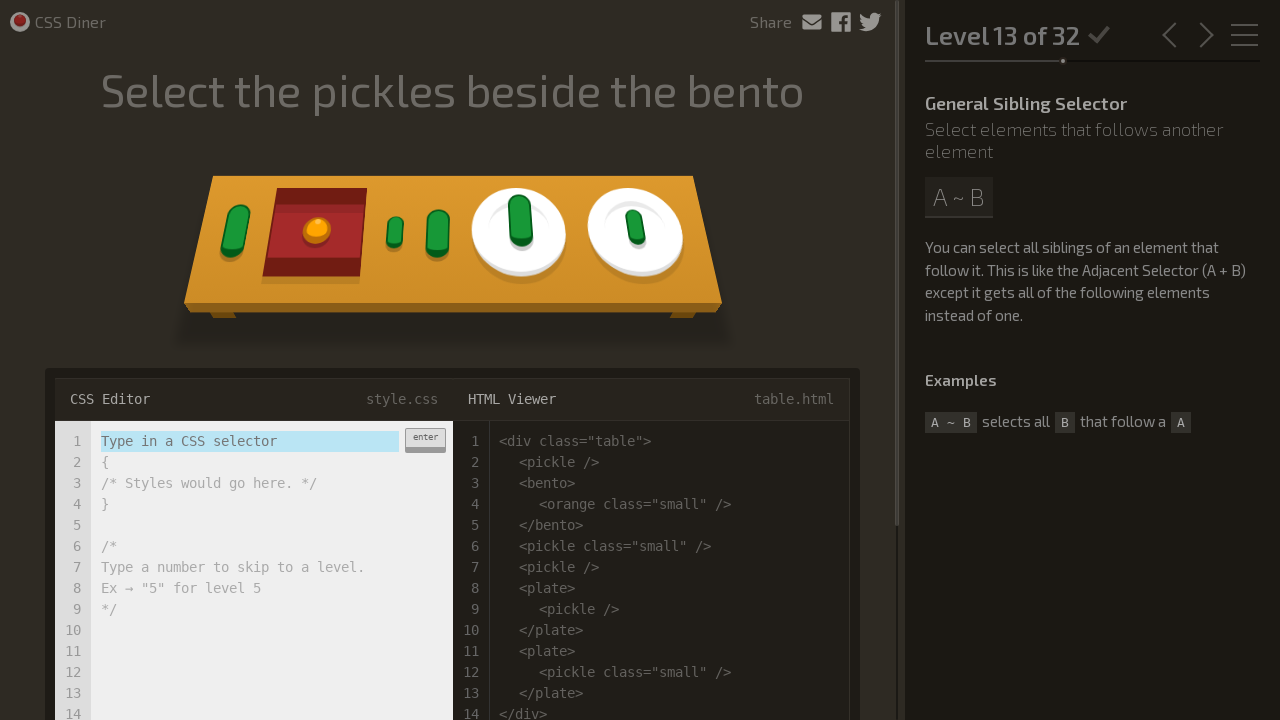

Filled input with 'bento + pickle.small, pickle.small + pickle' selector for Level 13 on .input-strobe
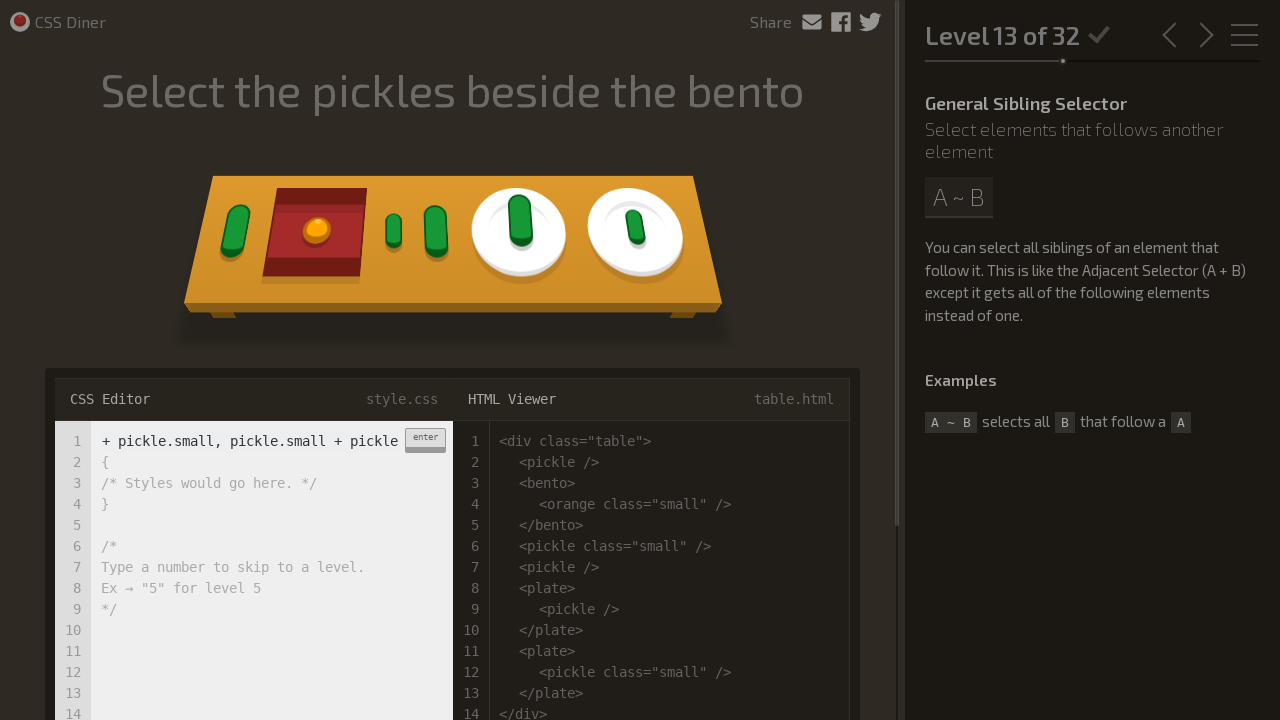

Submitted Level 13 selector at (425, 440) on .enter-button
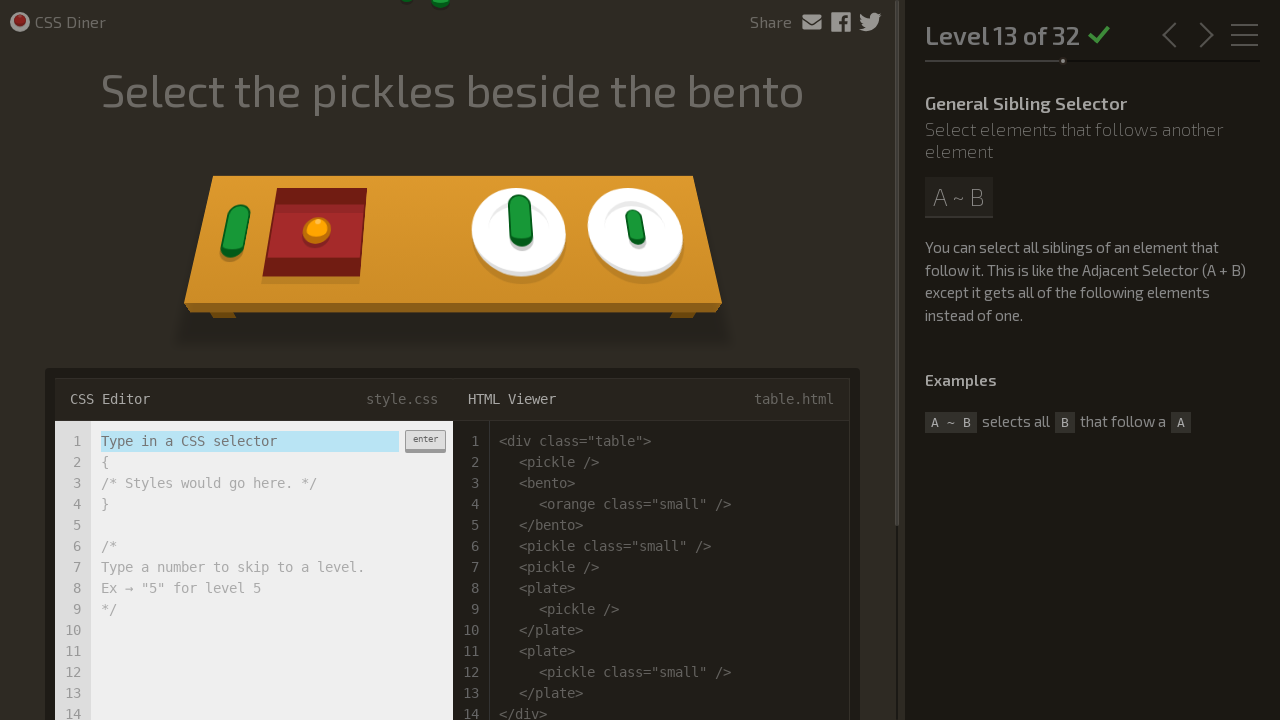

Waited 2 seconds for Level 13 to complete
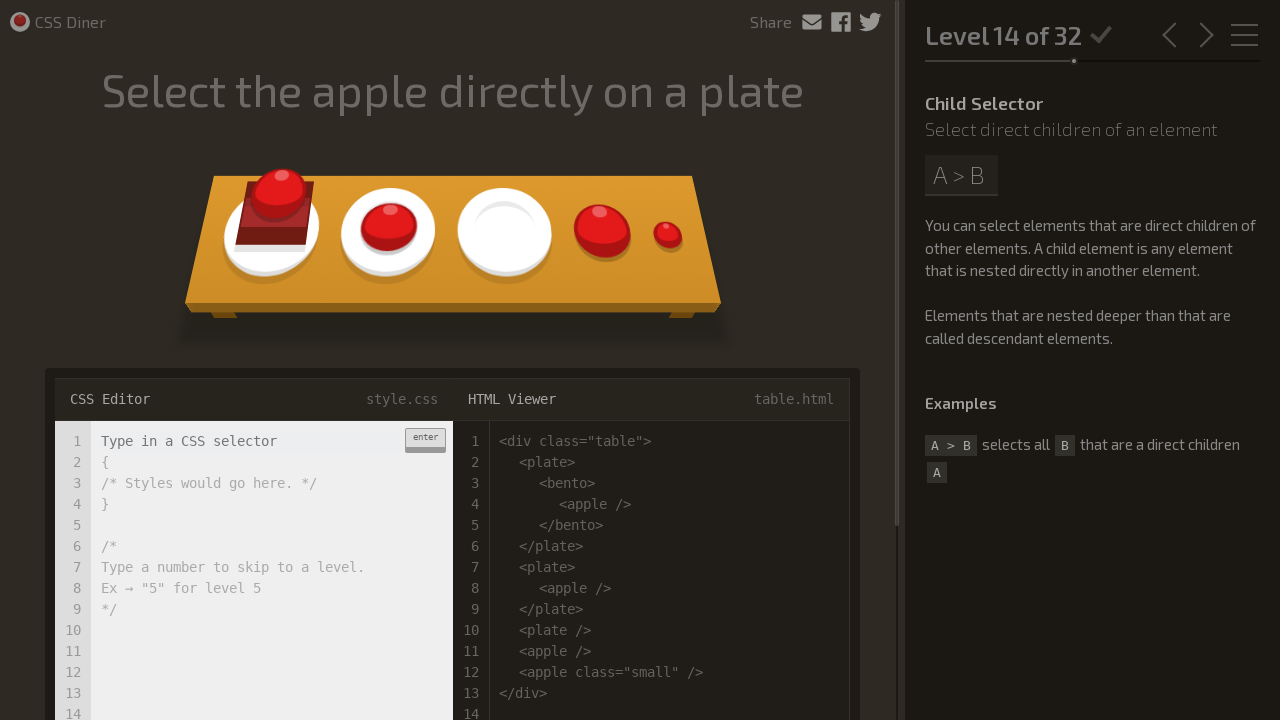

Filled input with 'plate > apple' child combinator selector for Level 14 on .input-strobe
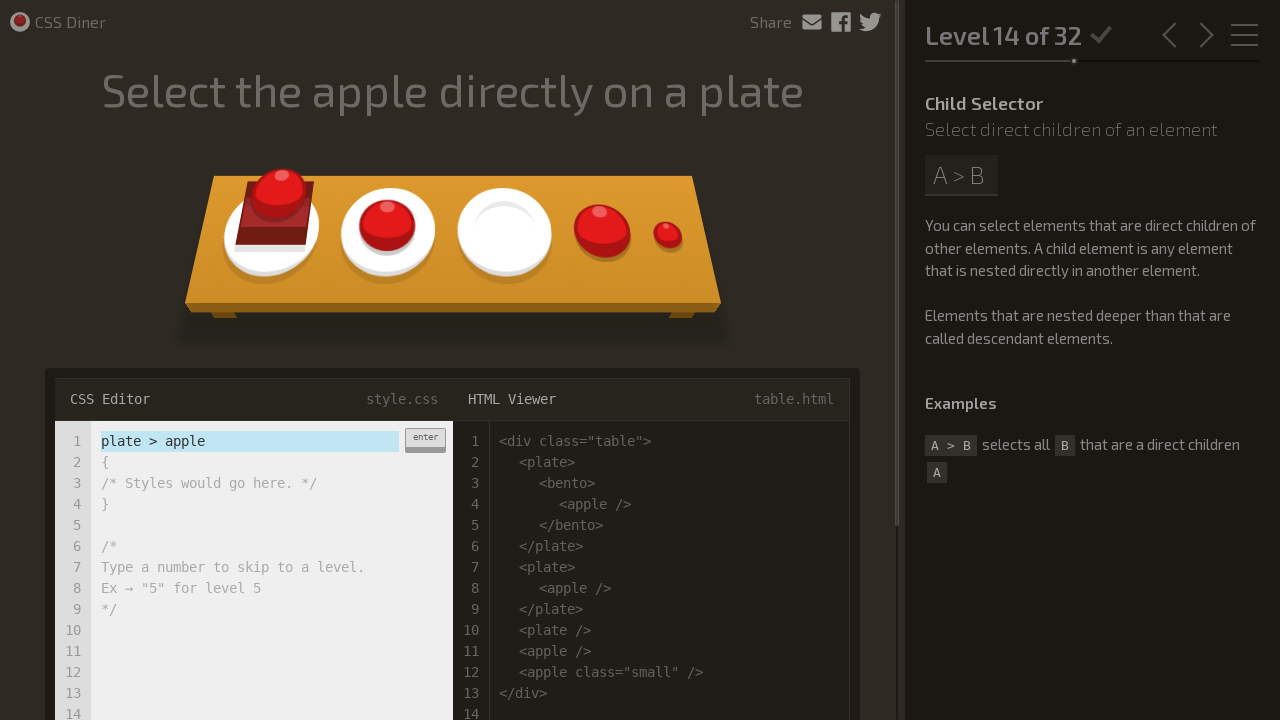

Submitted Level 14 selector at (425, 440) on .enter-button
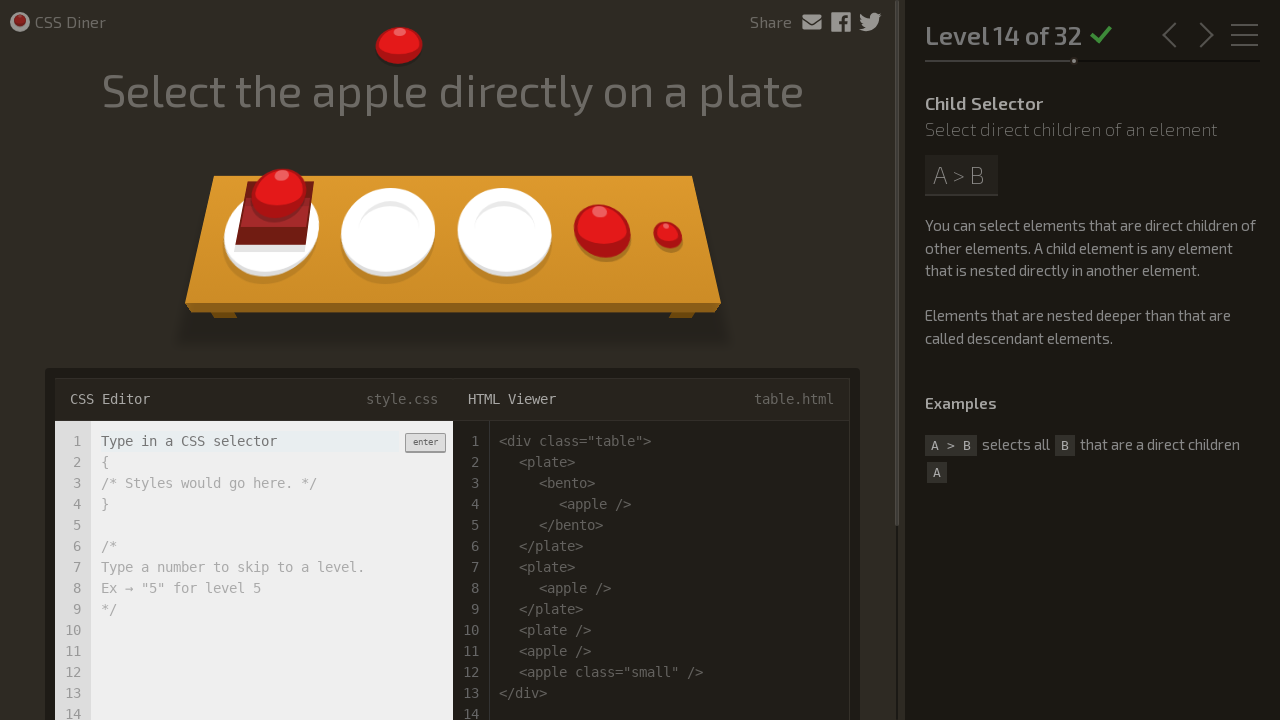

Waited 2 seconds for Level 14 to complete
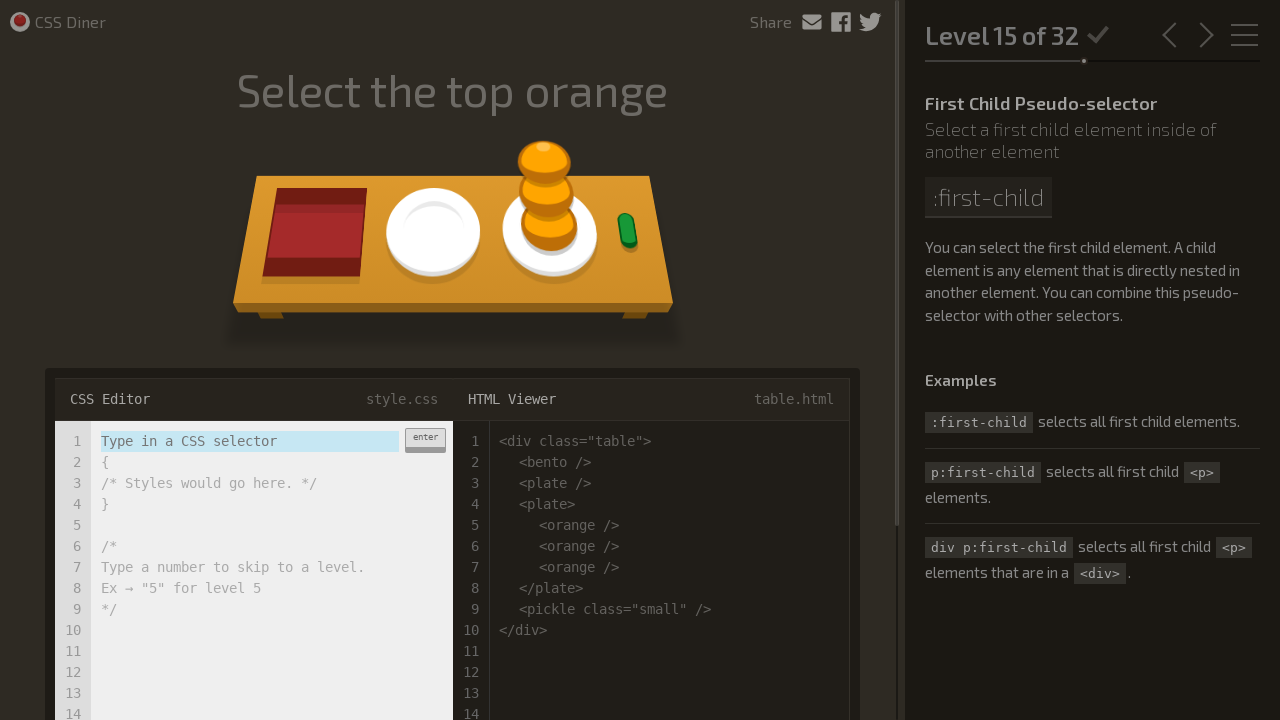

Filled input with 'orange:first-child' pseudo-class selector for Level 15 on .input-strobe
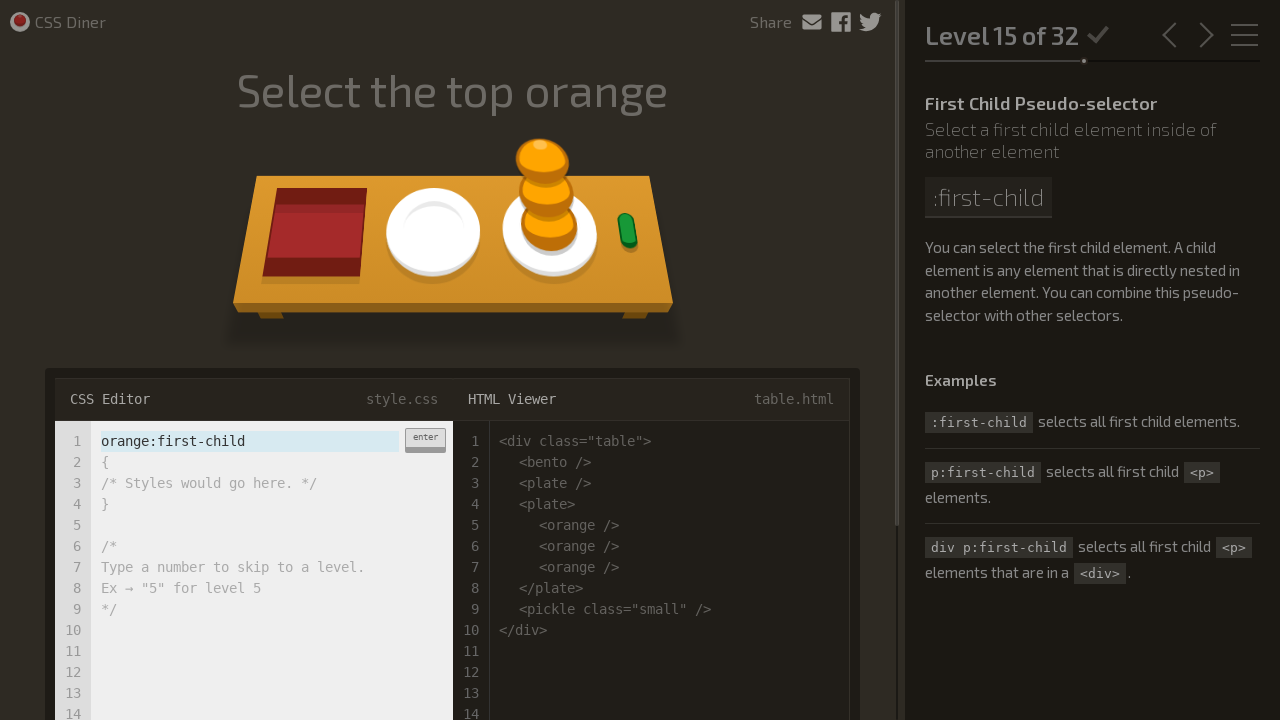

Submitted Level 15 selector at (425, 440) on .enter-button
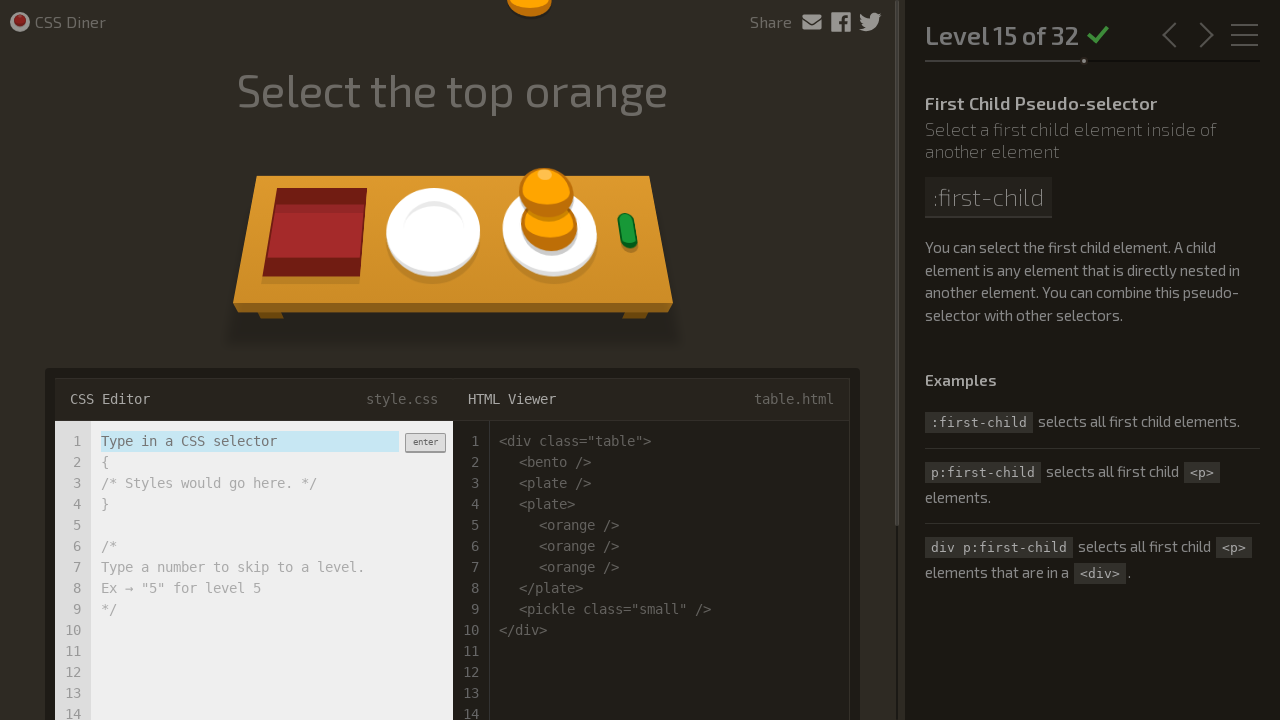

Waited 2 seconds for Level 15 to complete
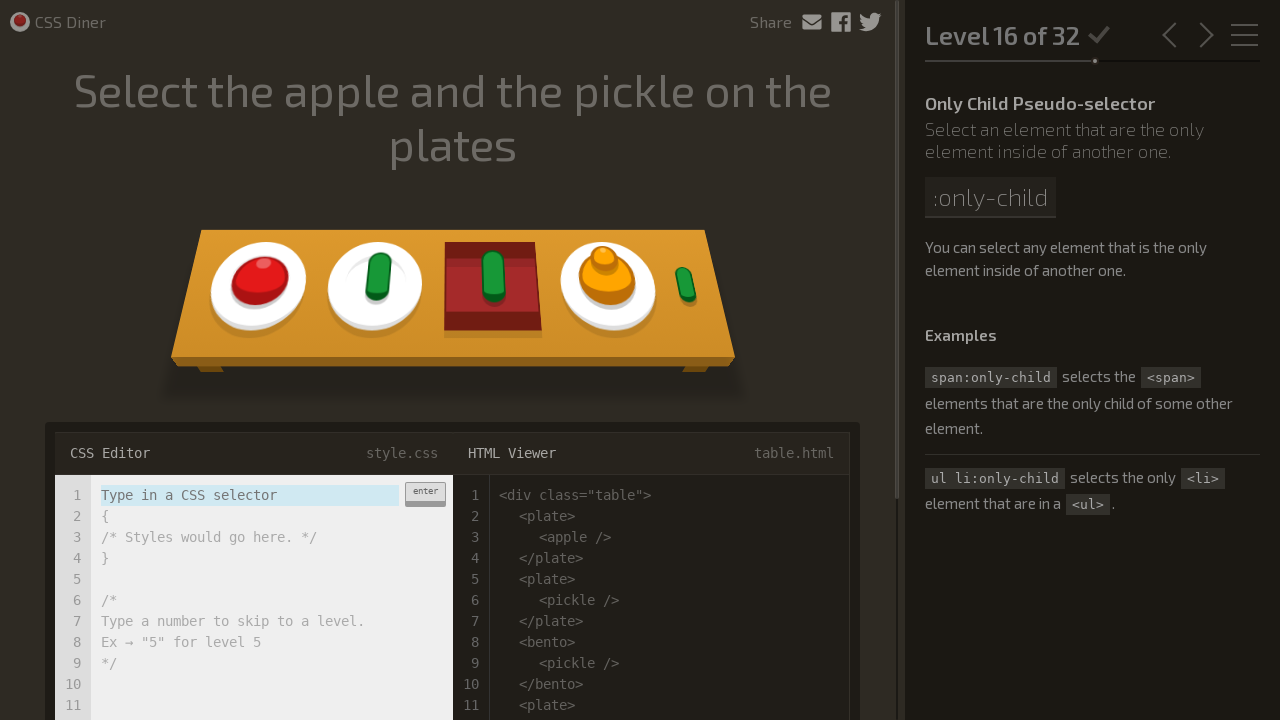

Filled input with 'plate apple:only-child, plate pickle:only-child' selector for Level 16 on .input-strobe
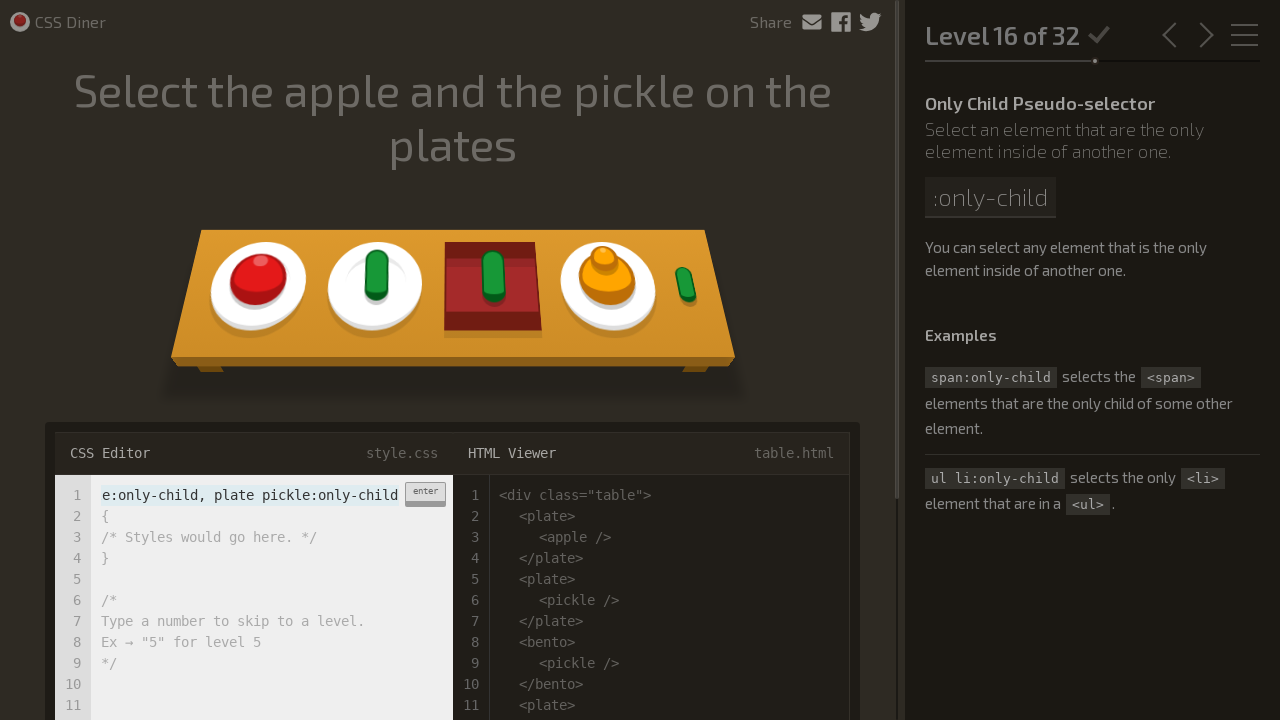

Submitted Level 16 selector at (425, 494) on .enter-button
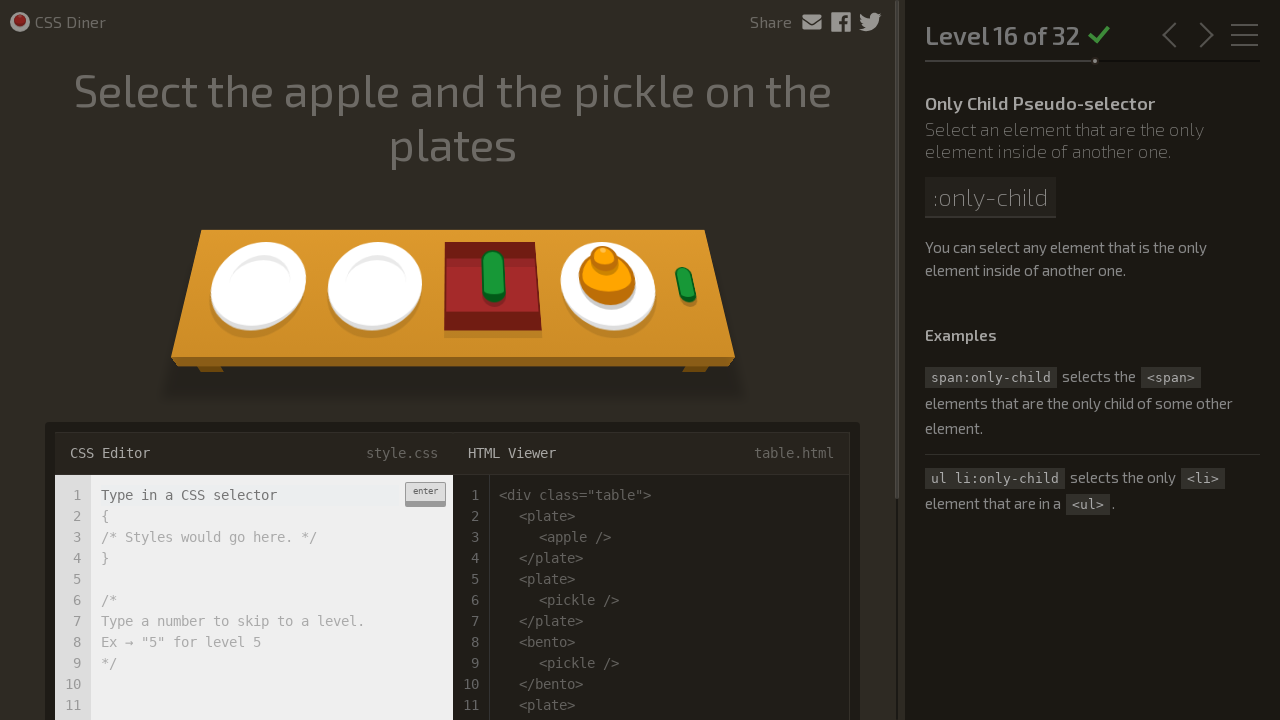

Waited 2 seconds for Level 16 to complete
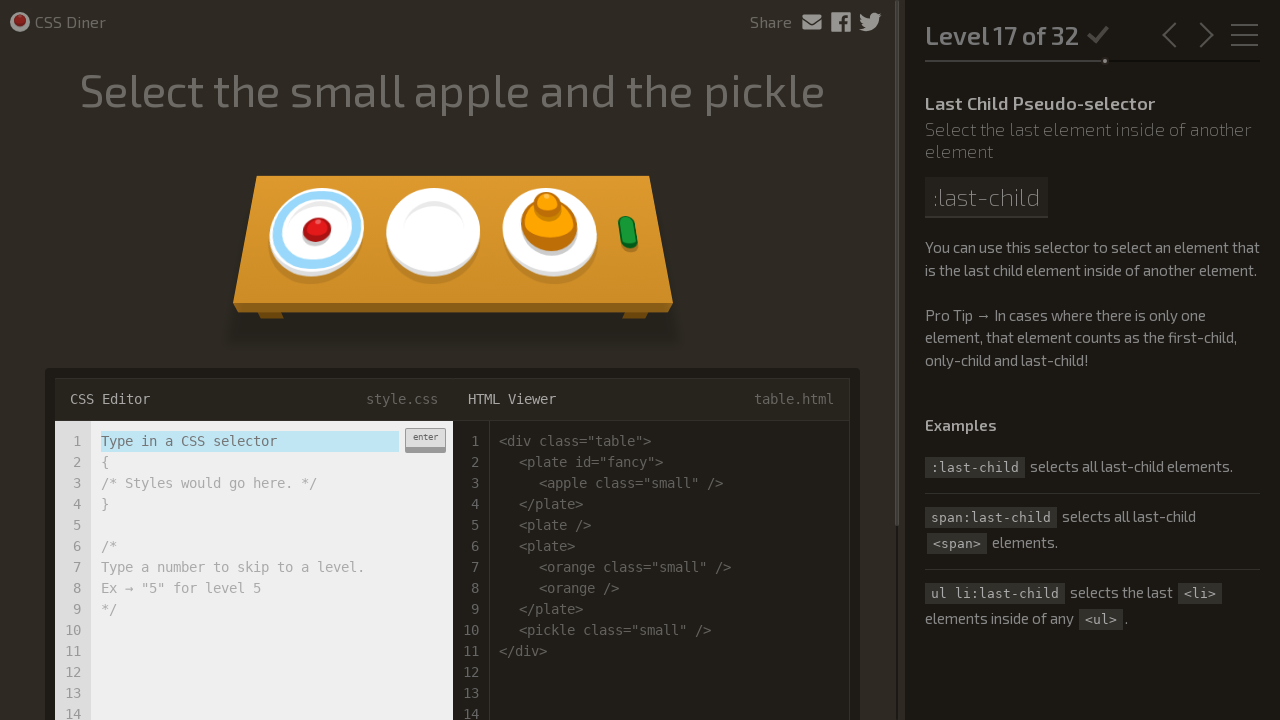

Filled input with 'apple:only-child, pickle.small' selector for Level 17 on .input-strobe
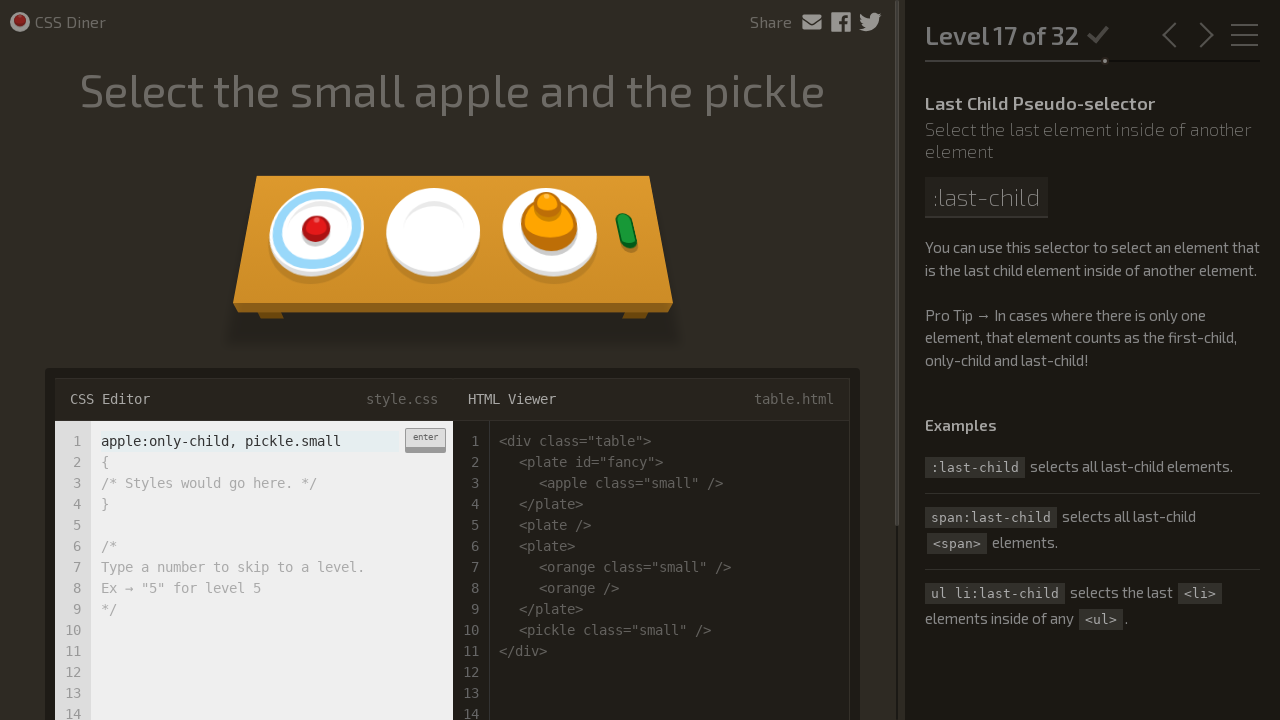

Submitted Level 17 selector at (425, 440) on .enter-button
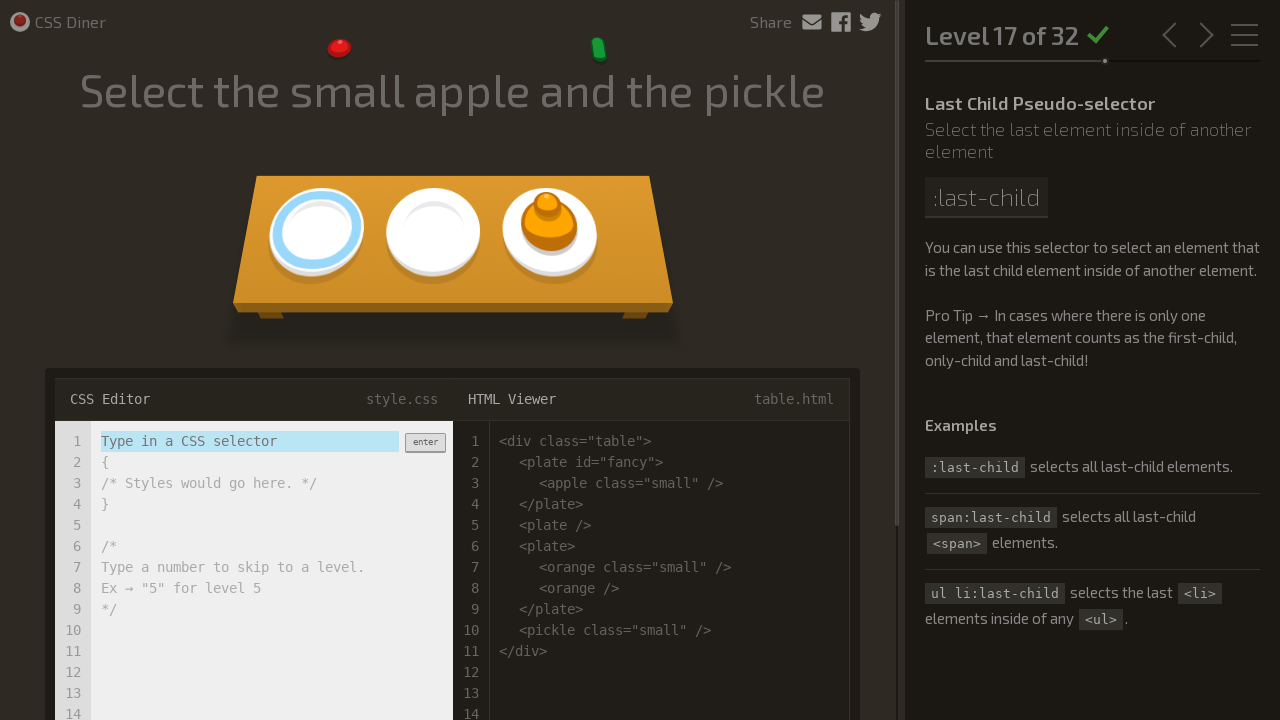

Waited 2 seconds for Level 17 to complete
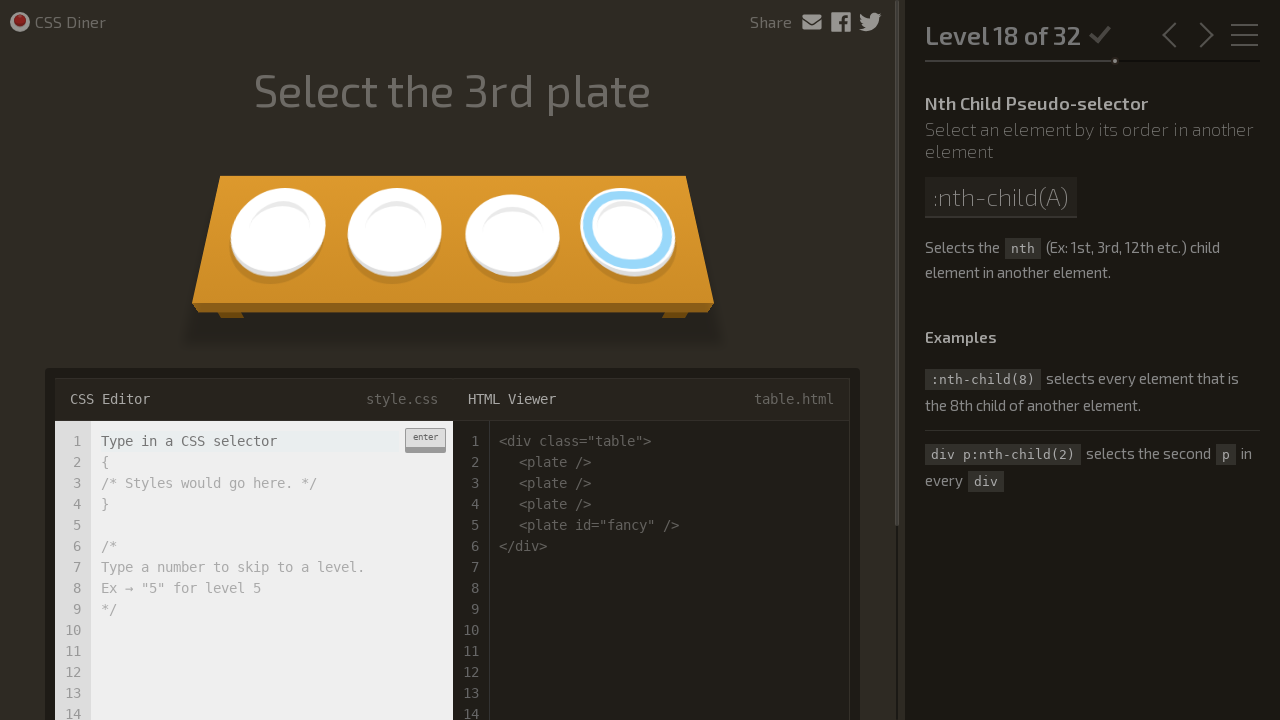

Filled input with 'plate:nth-child(3)' nth-child selector for Level 18 on .input-strobe
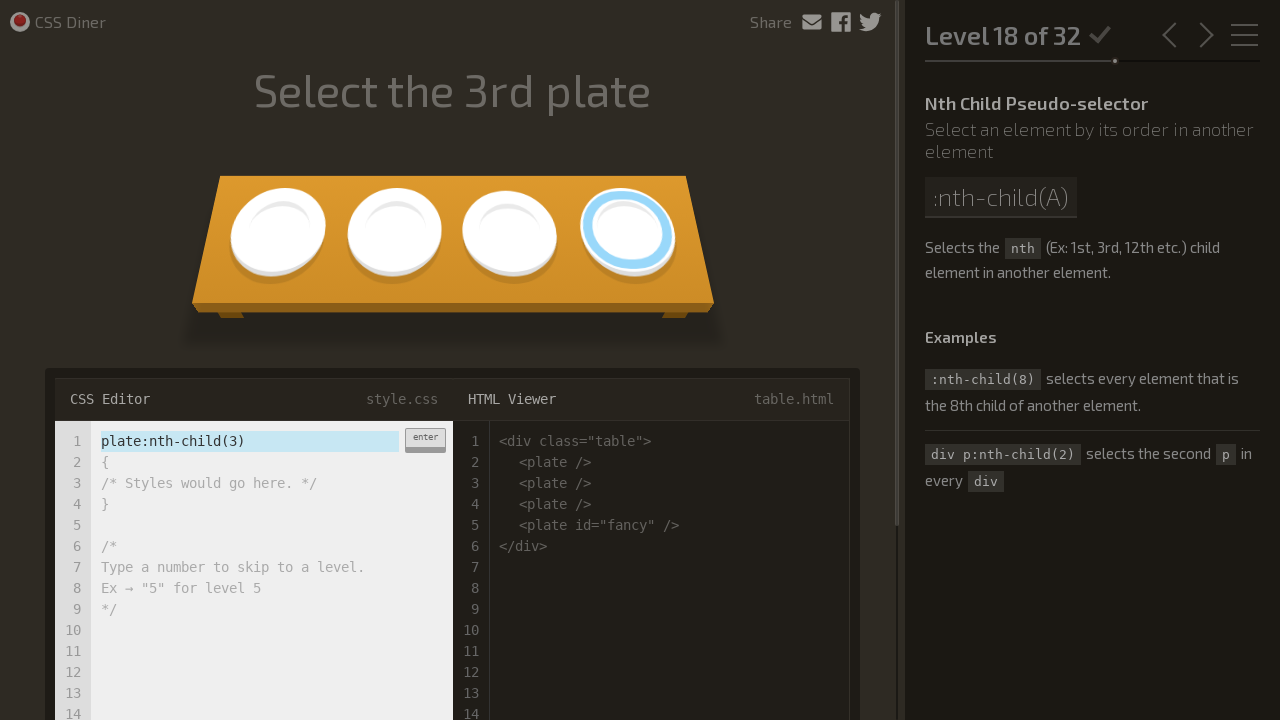

Submitted Level 18 selector to complete CSS Diner game at (425, 440) on .enter-button
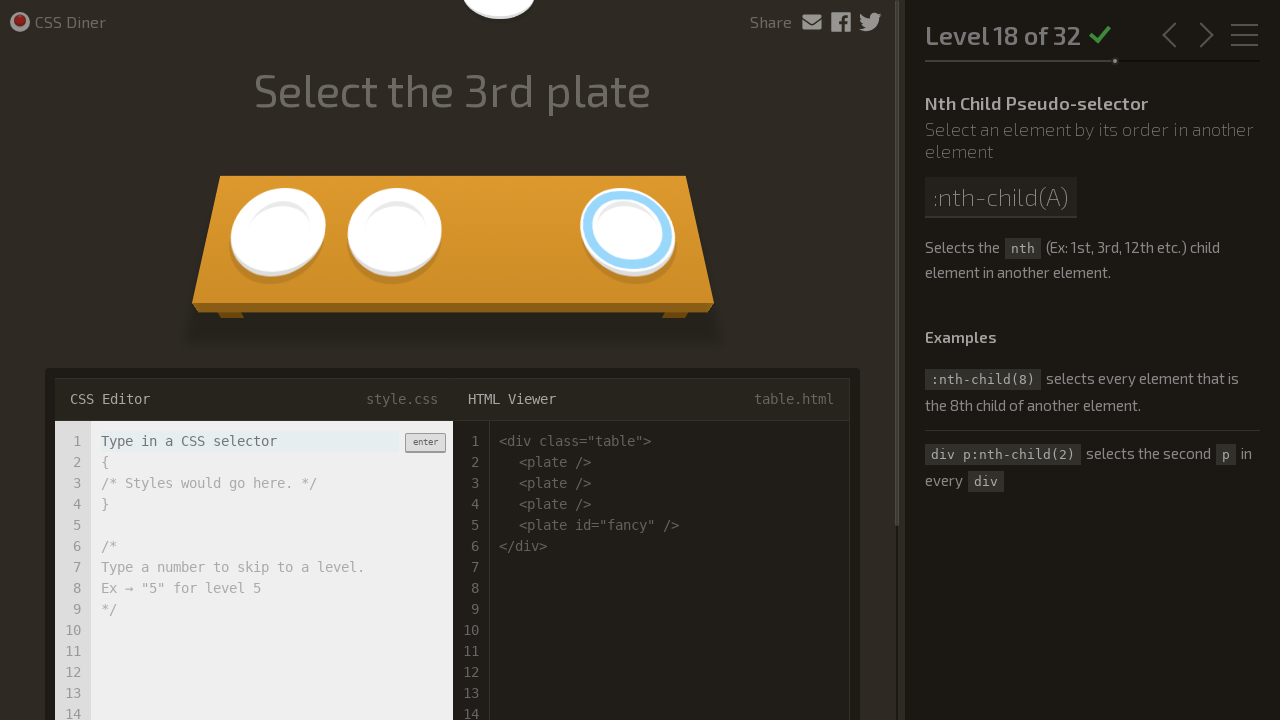

Waited 2 seconds for Level 18 to complete - CSS Diner game finished
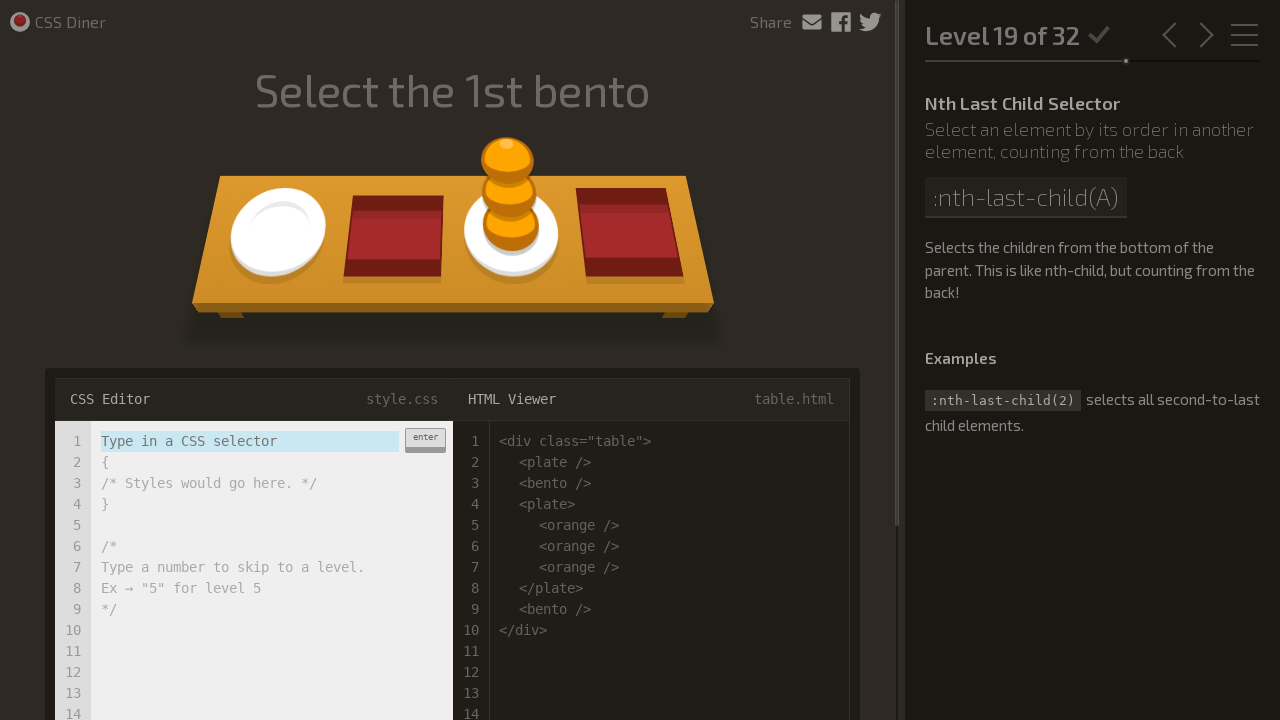

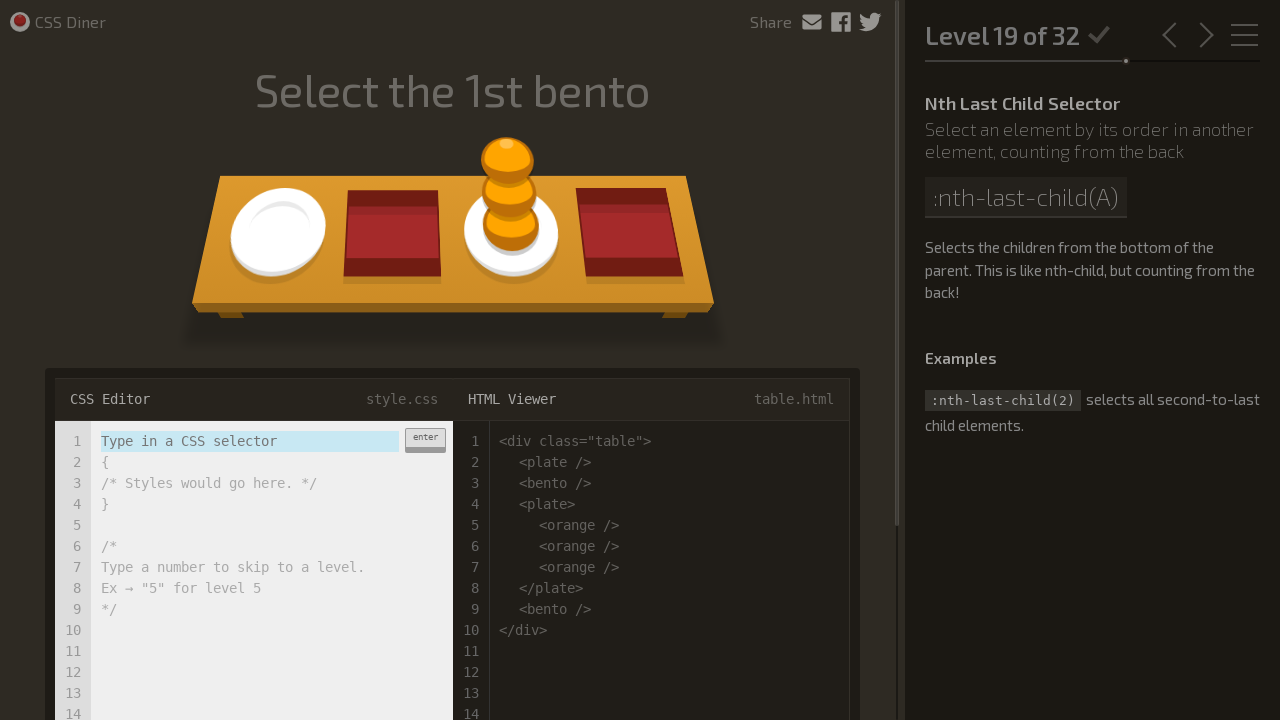